Tests an e-commerce workflow by adding multiple items to cart with different quantities, searching for products, proceeding to checkout, and completing an order with country selection and terms acceptance

Starting URL: https://rahulshettyacademy.com/seleniumPractise/#/

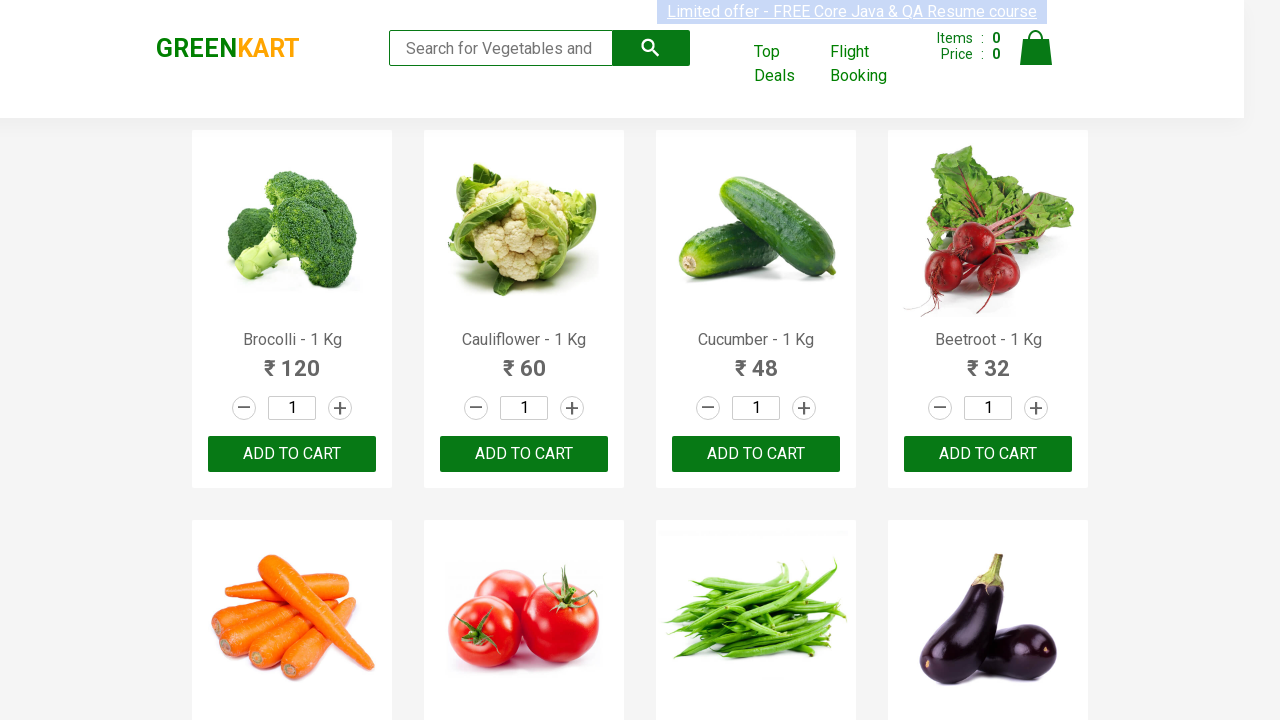

Added pumpkin to cart at (988, 360) on xpath=//div[12]//div[3]//button[1]
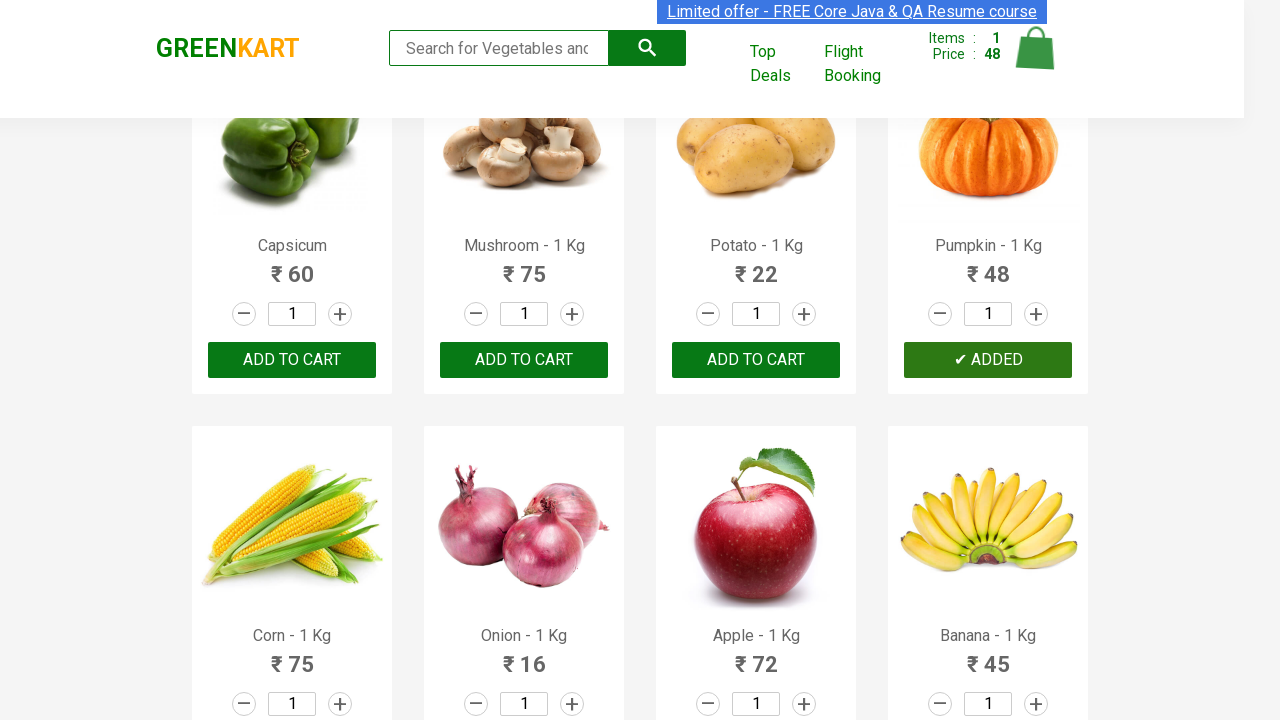

Increased carrot quantity (increment 1/3) at (340, 360) on xpath=//div[5]//div[2]//a[2]
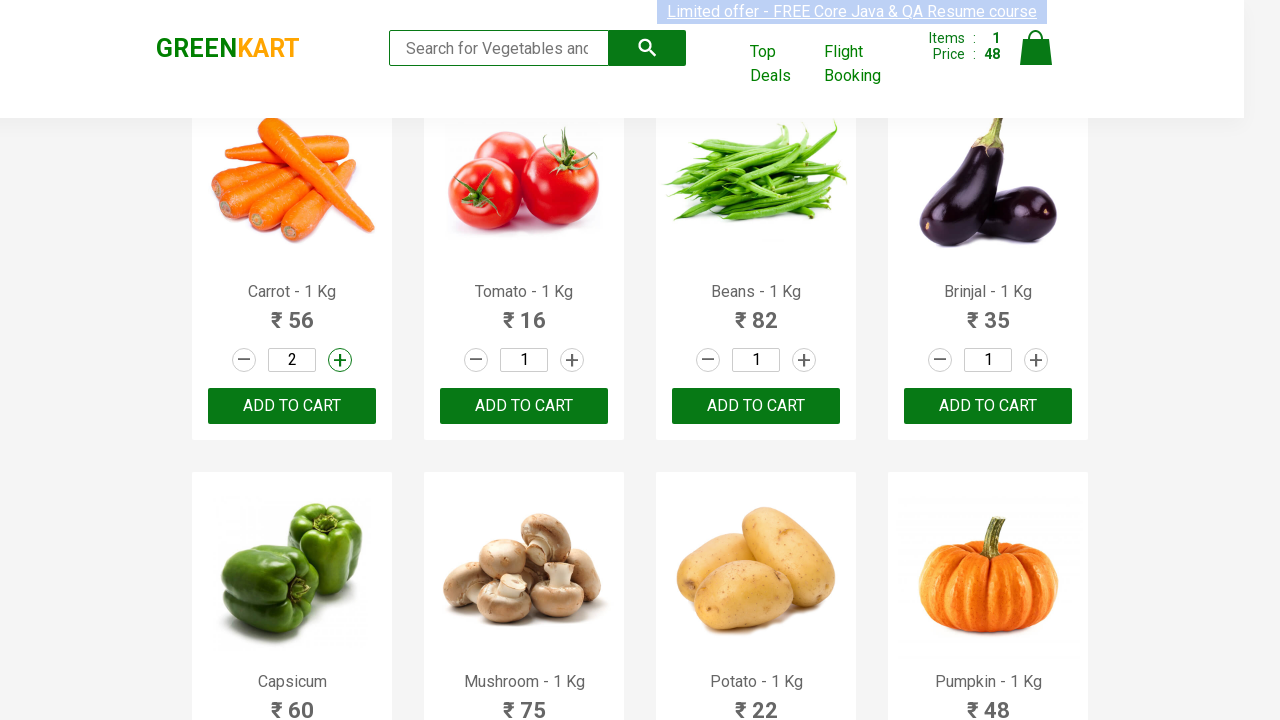

Increased carrot quantity (increment 2/3) at (340, 360) on xpath=//div[5]//div[2]//a[2]
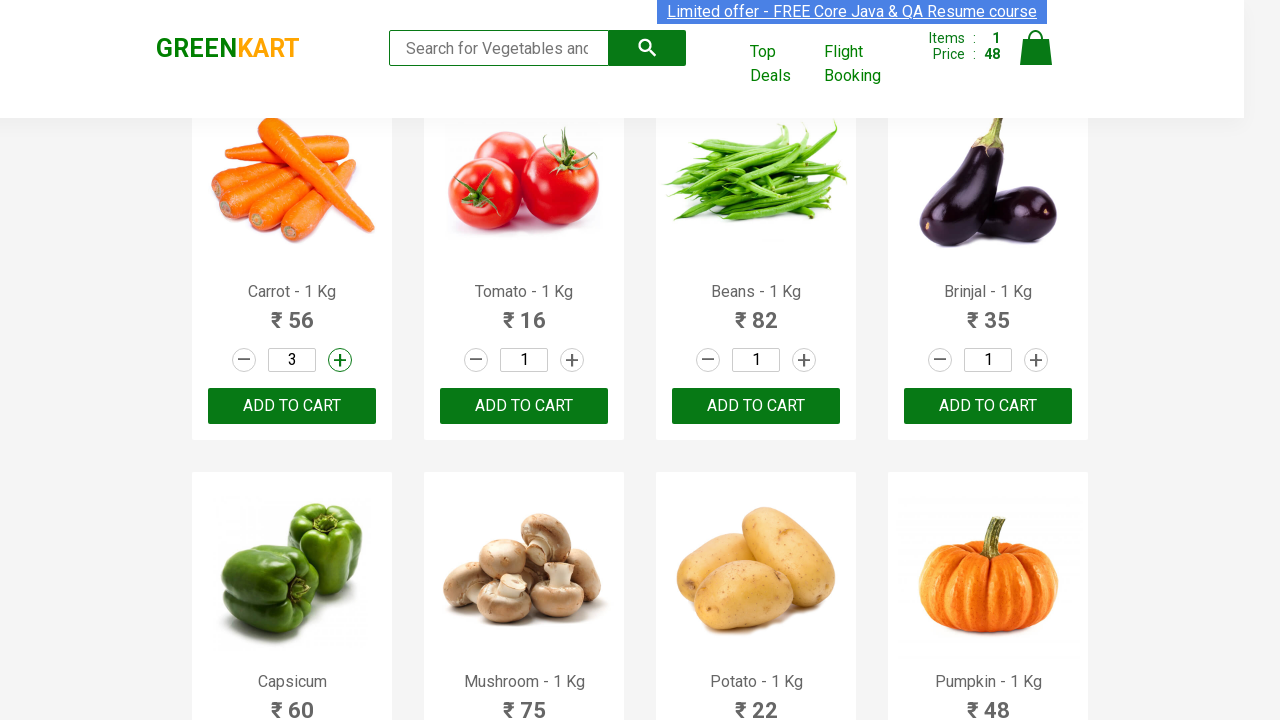

Increased carrot quantity (increment 3/3) at (340, 360) on xpath=//div[5]//div[2]//a[2]
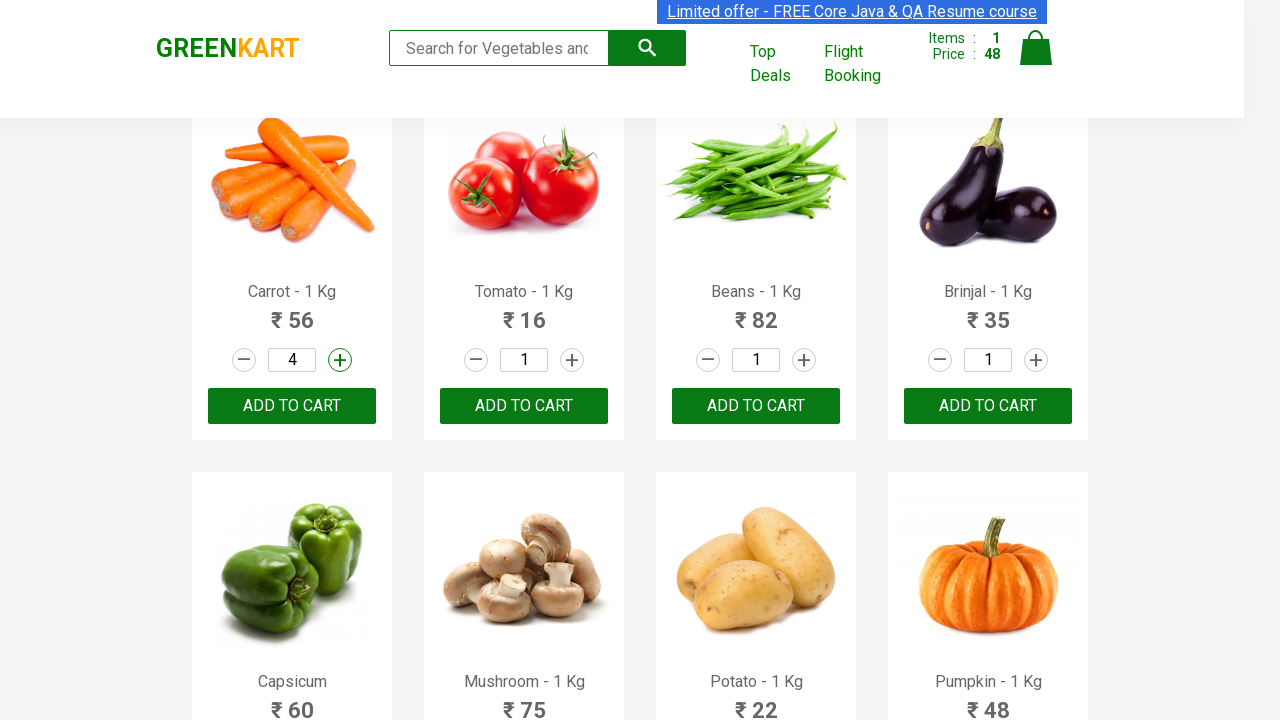

Added carrots to cart at (292, 406) on xpath=//div[5]//div[3]//button[1]
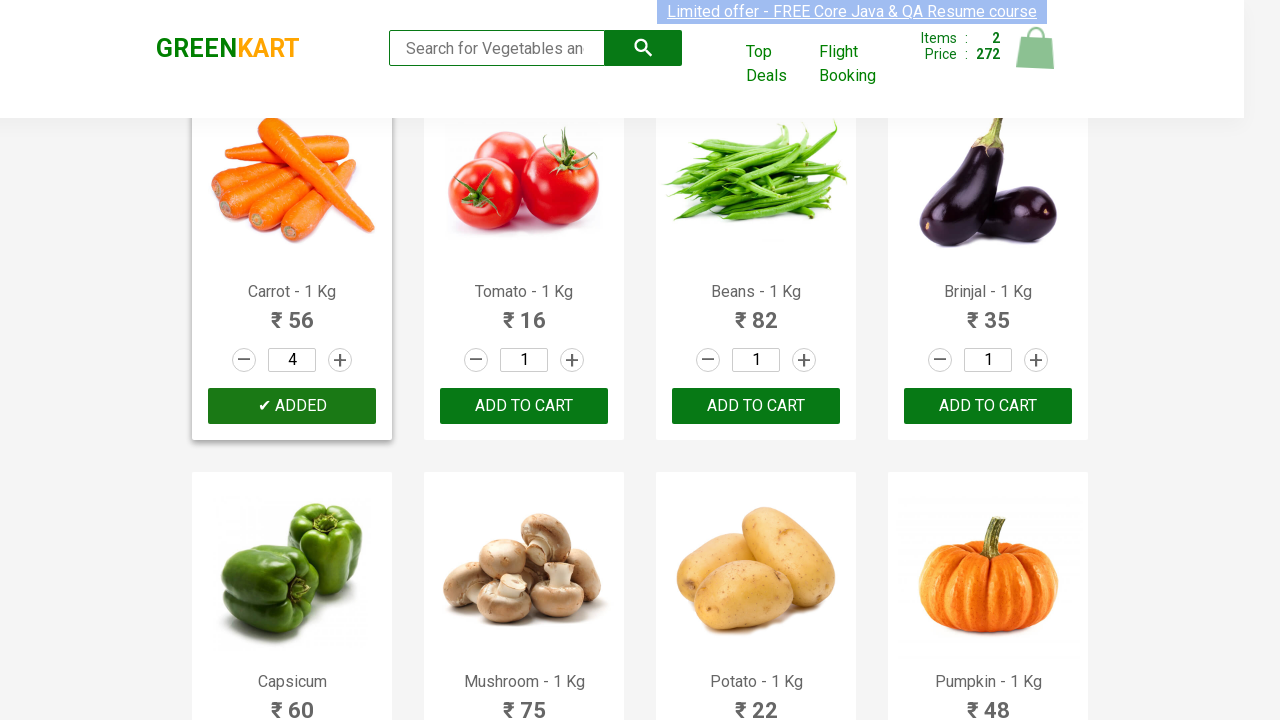

Increased musk melon quantity at (804, 360) on xpath=//div[19]//div[2]//a[2]
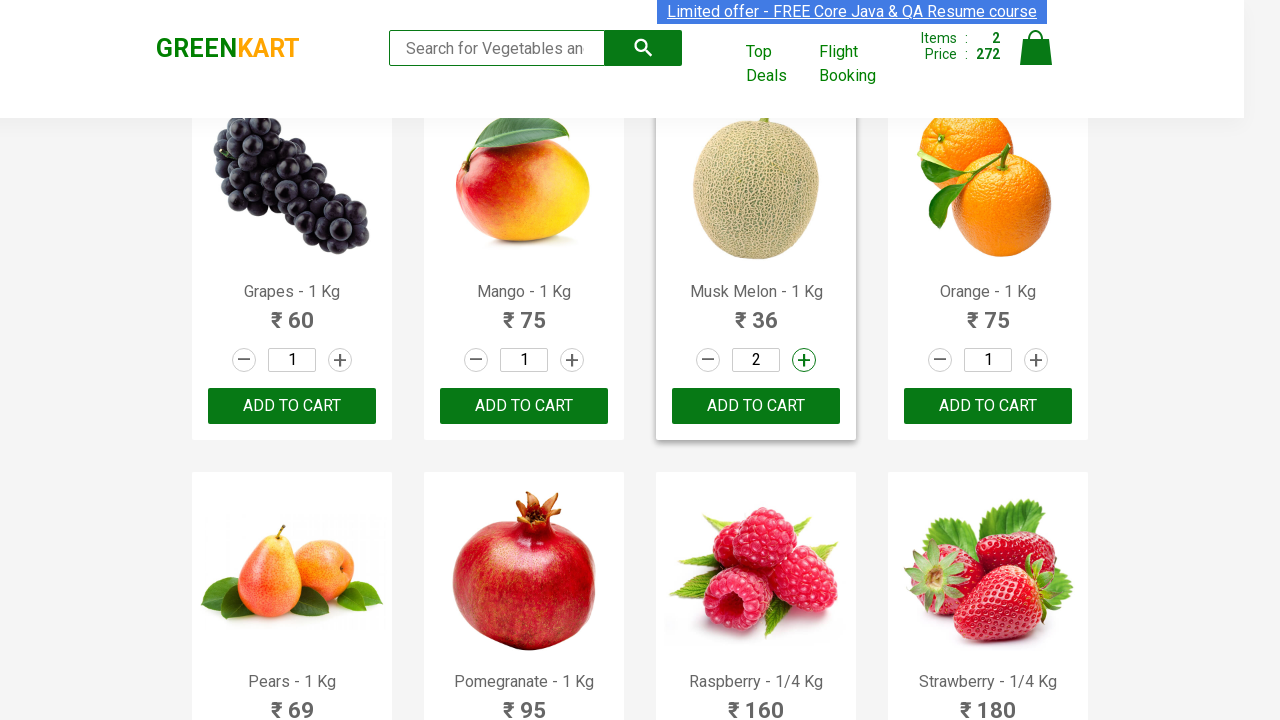

Added musk melon to cart at (756, 406) on xpath=//div[19]//div[3]//button[1]
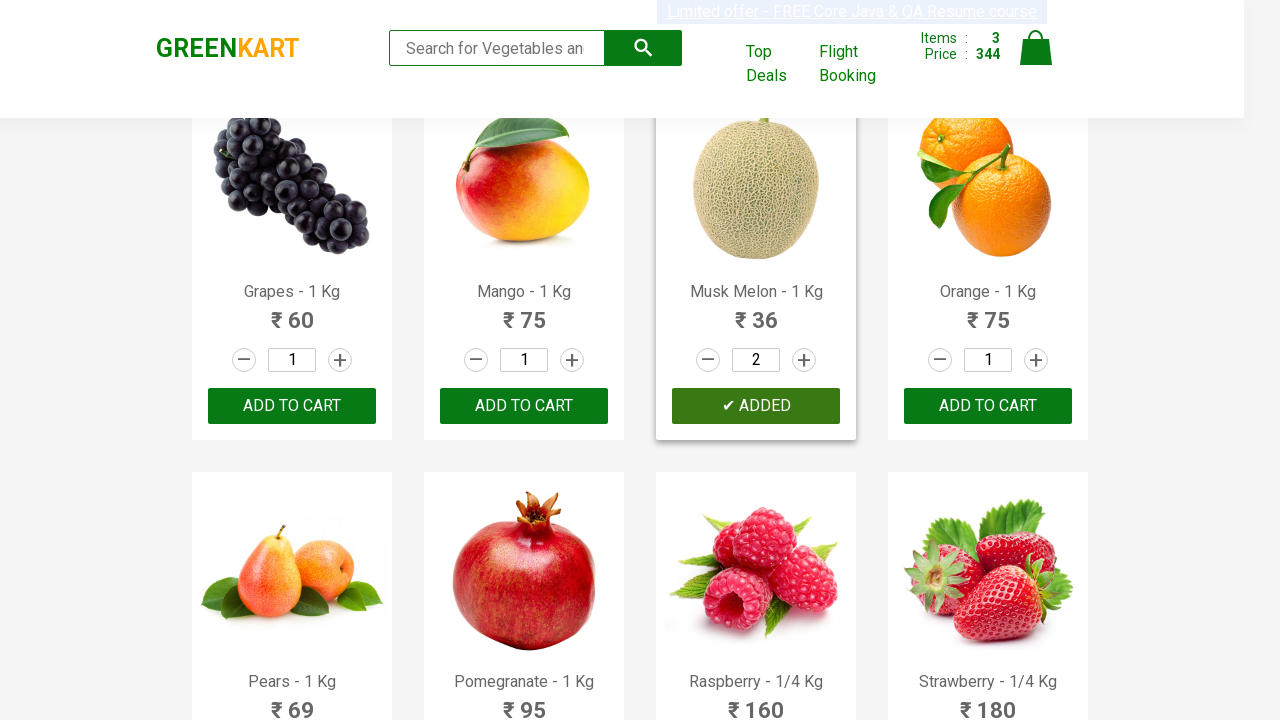

Searched for mango by typing 'Man' in search field on input[placeholder='Search for Vegetables and Fruits']
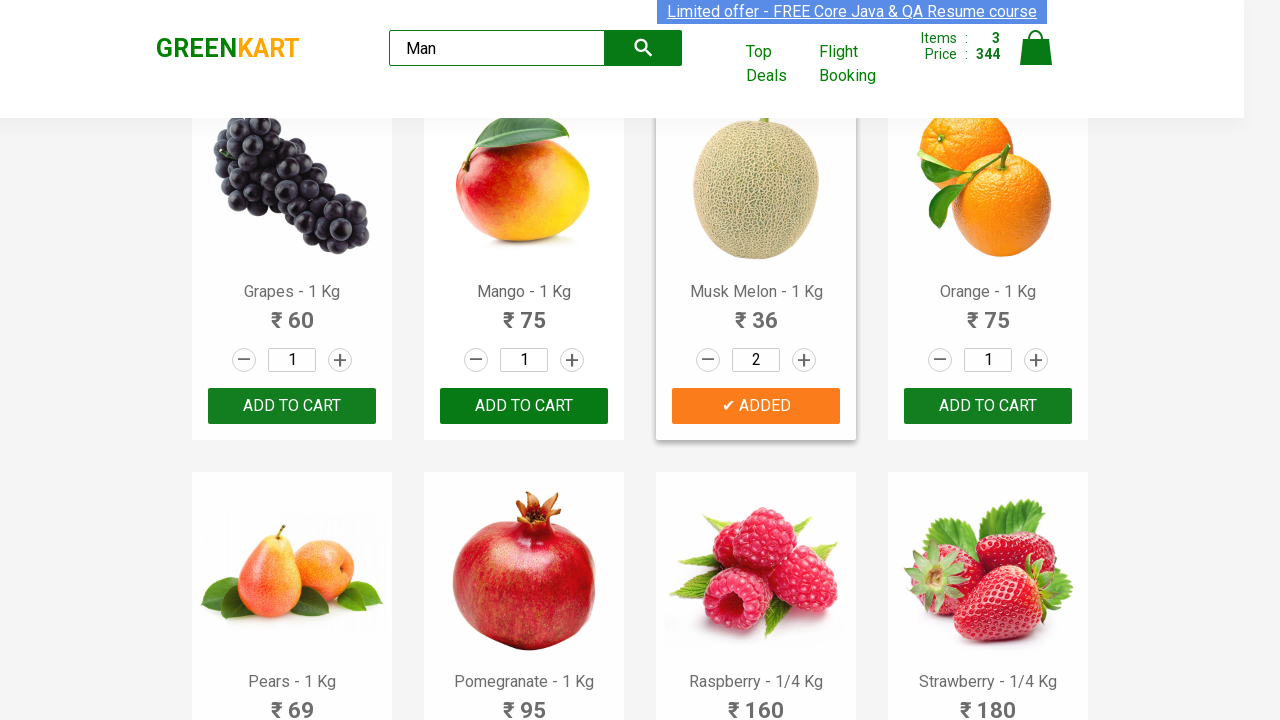

Clicked mango quantity input field at (292, 408) on xpath=//div[@class='products']//div[@class='product']//input[@class='quantity']
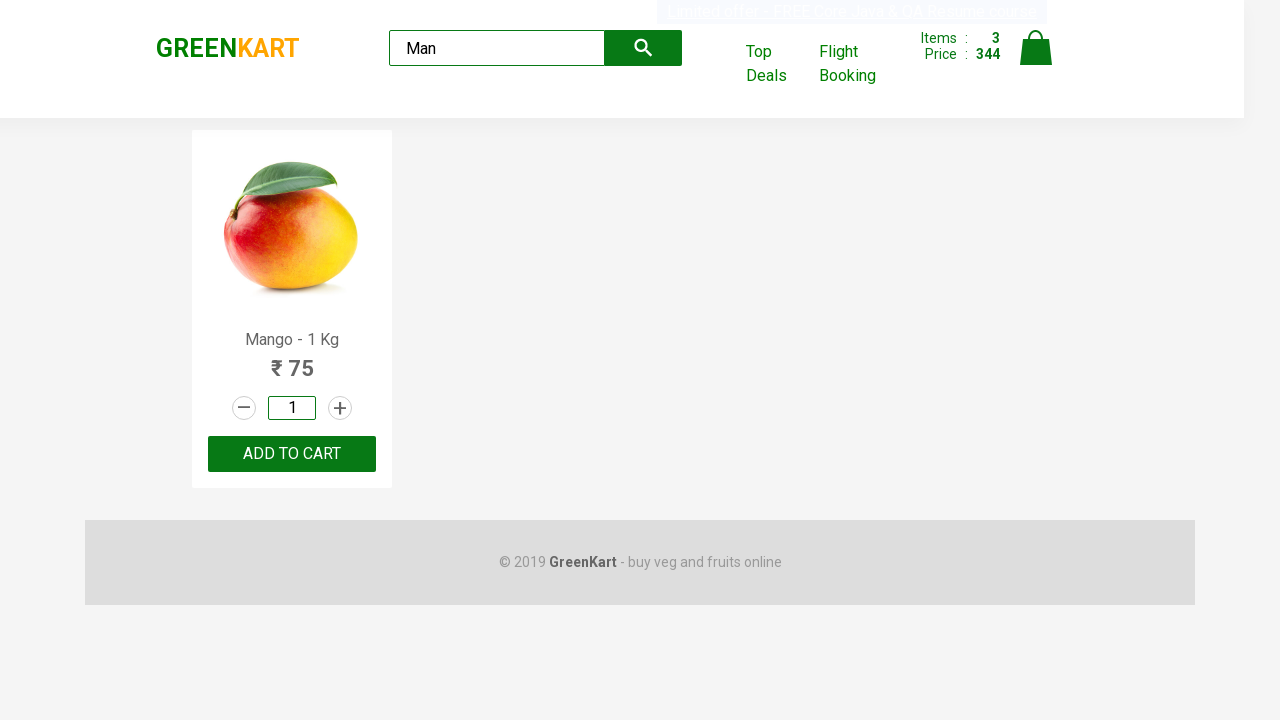

Selected all text in mango quantity field on xpath=//div[@class='products']//div[@class='product']//input[@class='quantity']
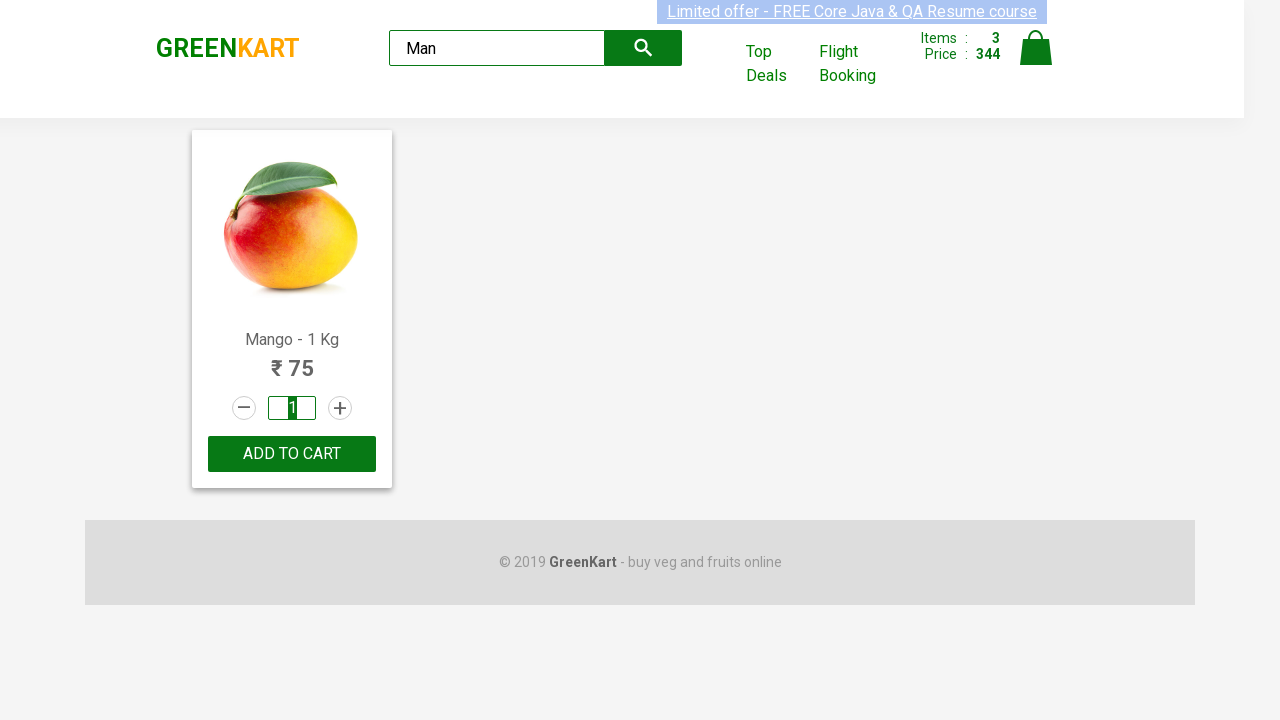

Set mango quantity to 6 on xpath=//div[@class='products']//div[@class='product']//input[@class='quantity']
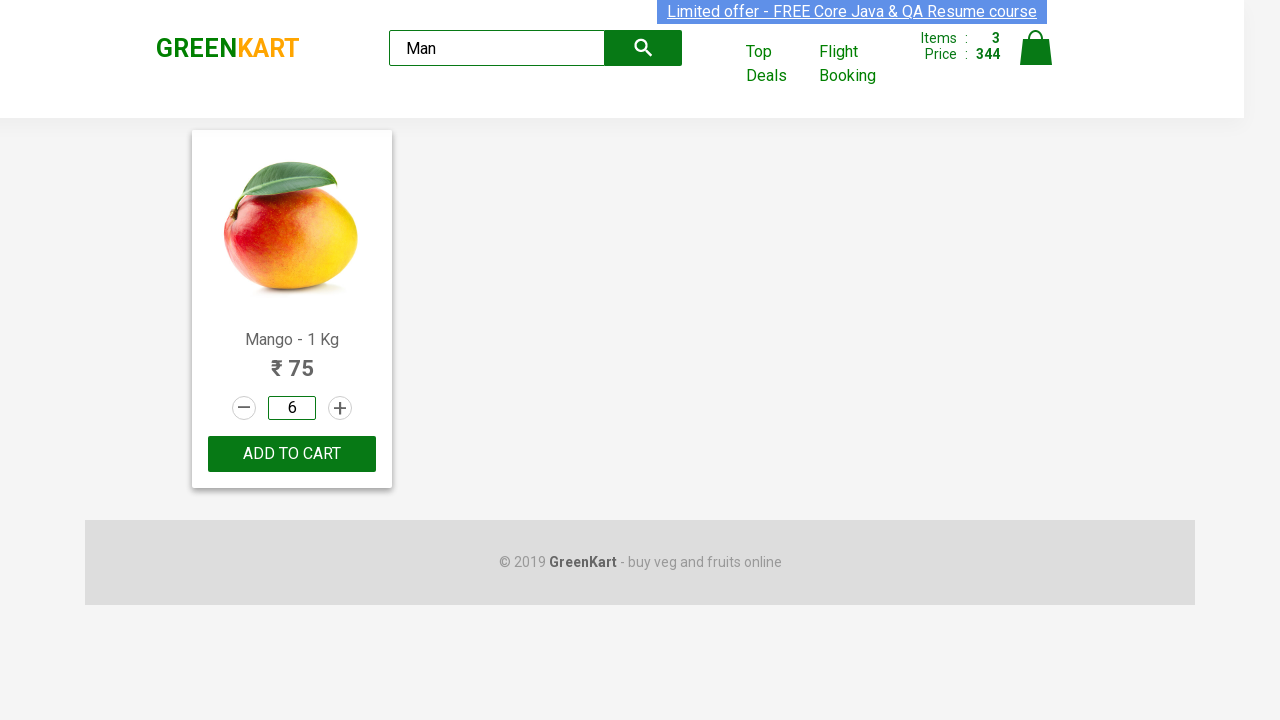

Waited 500ms for UI update
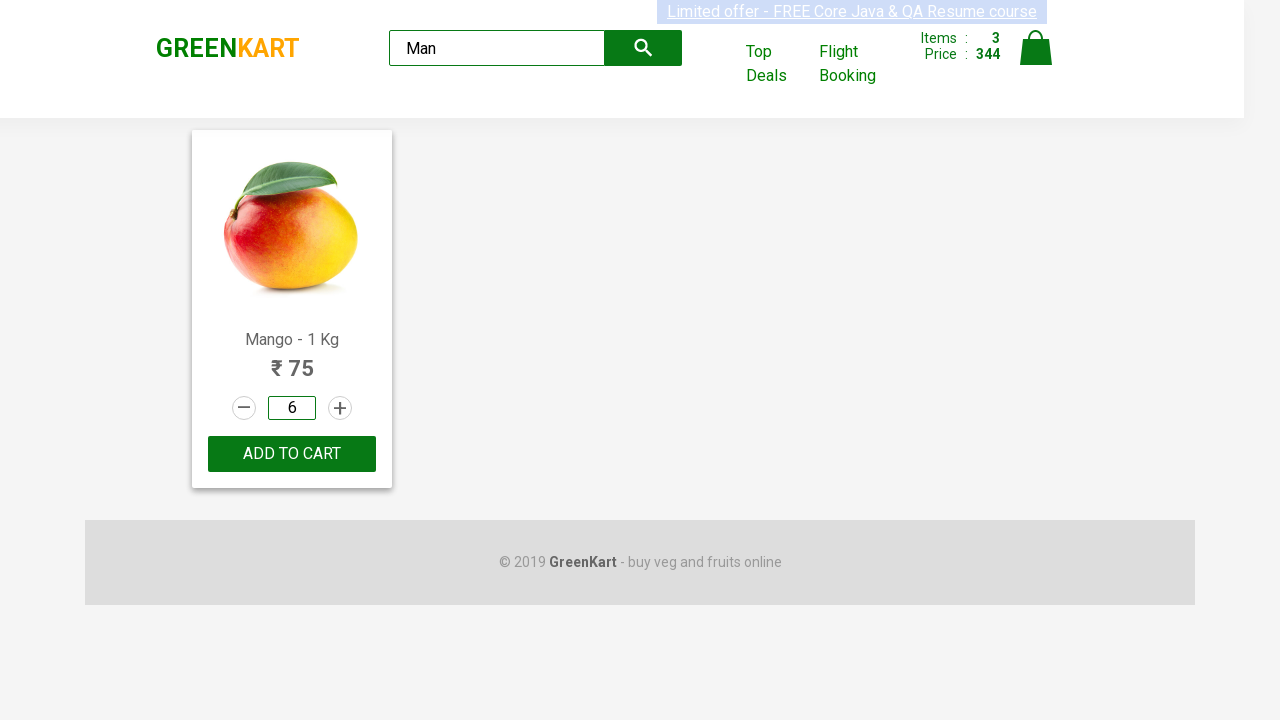

Added mango to cart (click 1/6) at (292, 454) on xpath=//div[@class='product']//div[@class='product-action']//button[normalize-sp
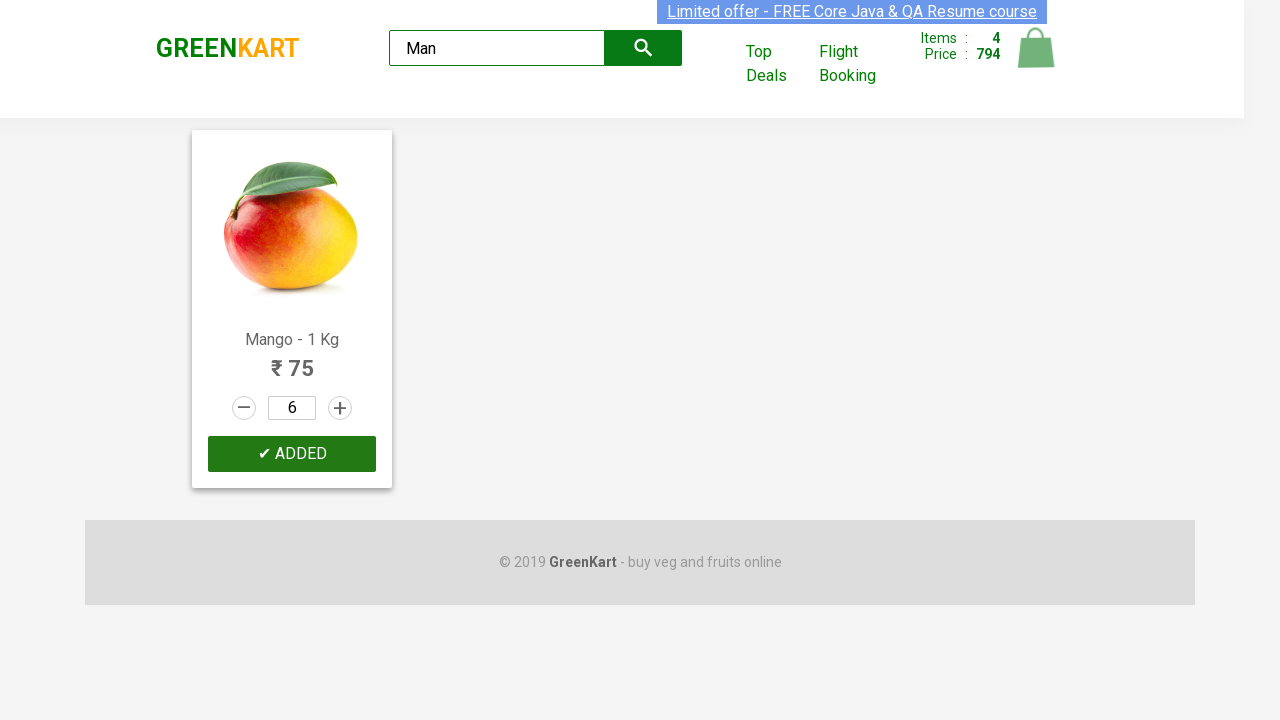

Waited 500ms between mango cart additions
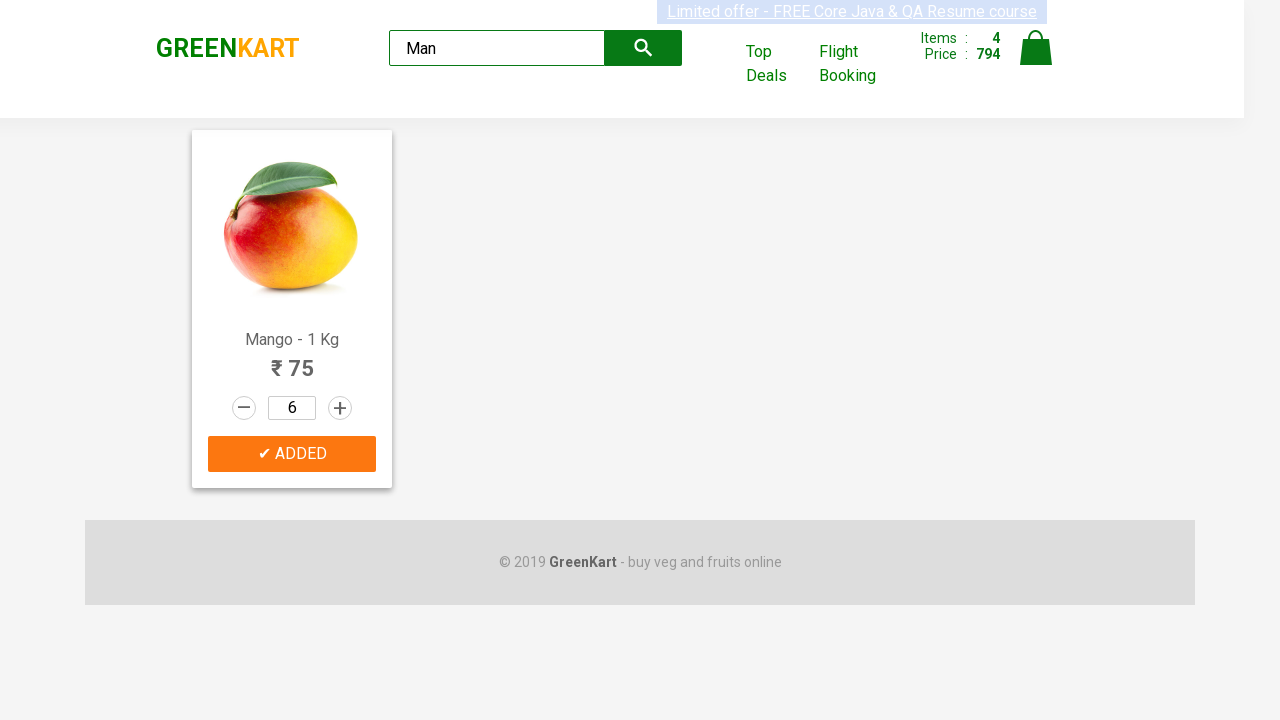

Added mango to cart (click 2/6) at (292, 454) on xpath=//div[@class='product']//div[@class='product-action']//button[normalize-sp
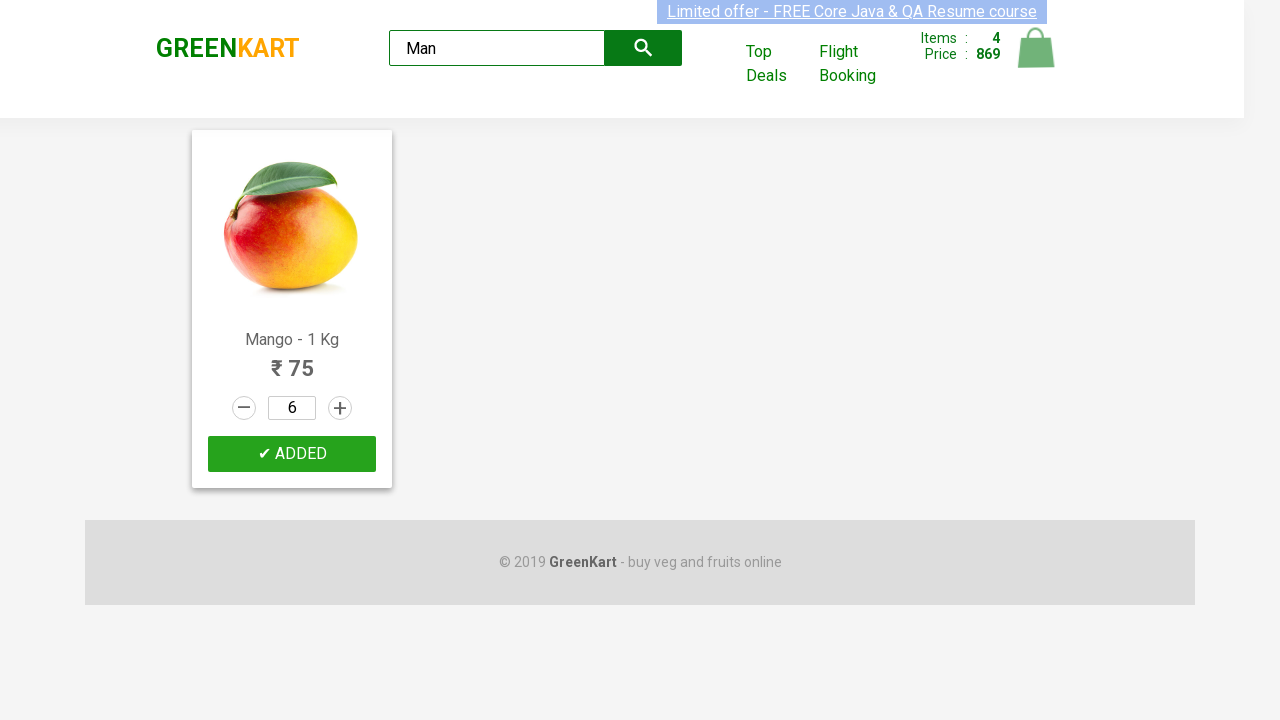

Waited 500ms between mango cart additions
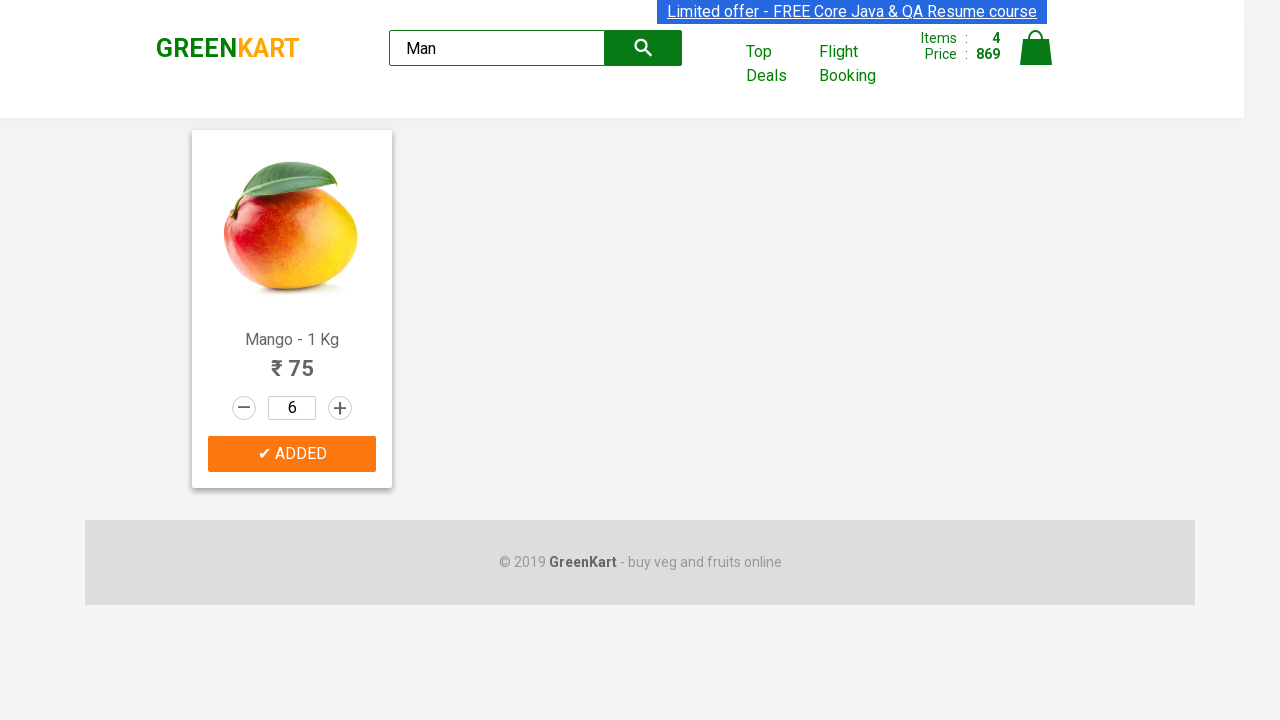

Added mango to cart (click 3/6) at (292, 454) on xpath=//div[@class='product']//div[@class='product-action']//button[normalize-sp
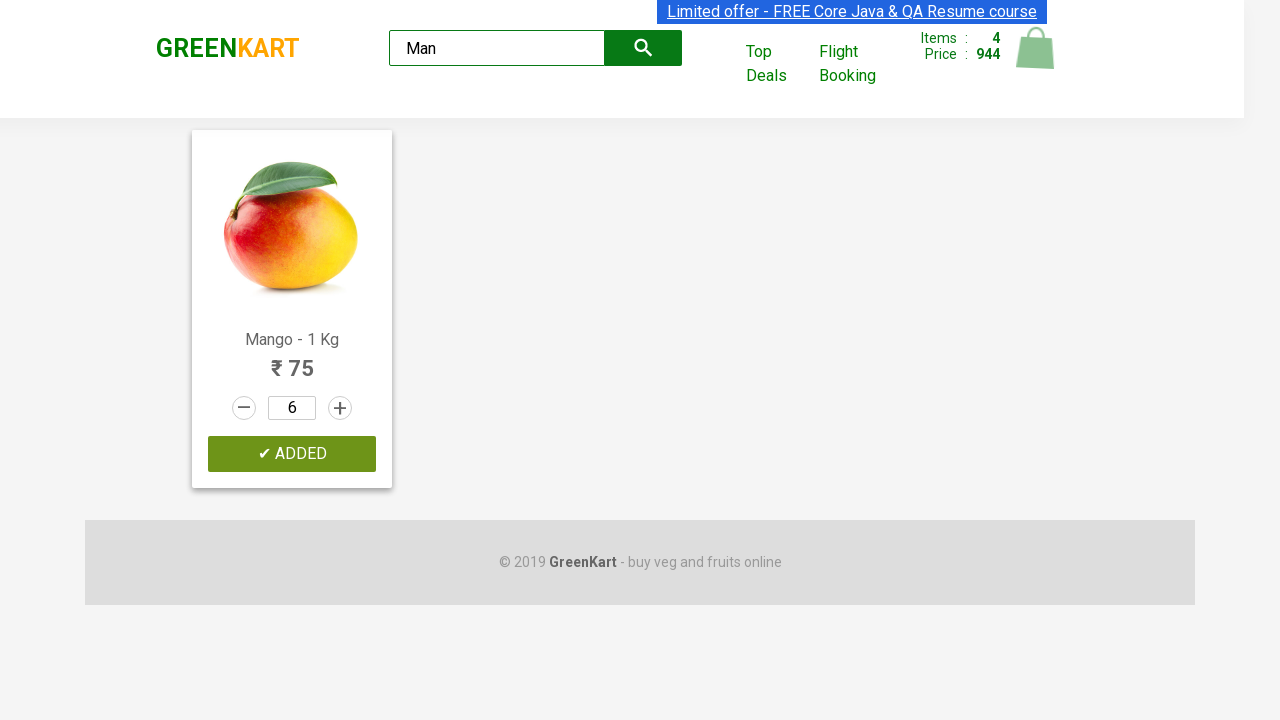

Waited 500ms between mango cart additions
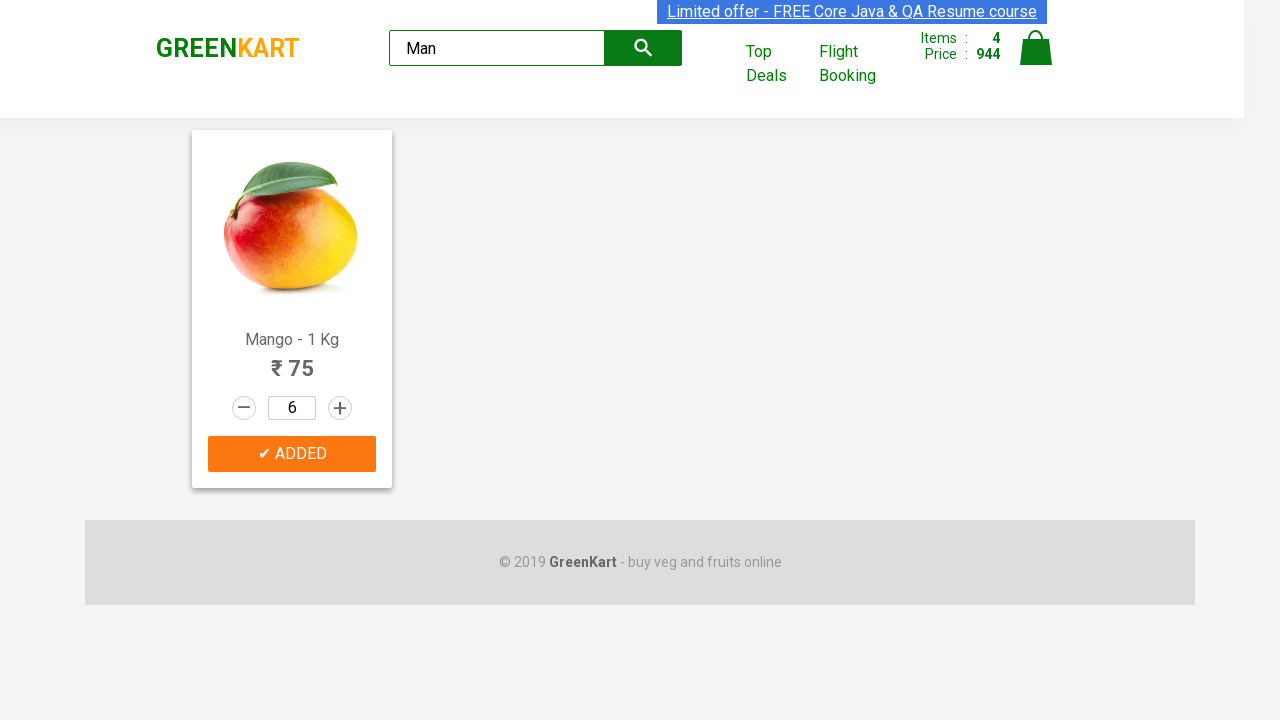

Added mango to cart (click 4/6) at (292, 454) on xpath=//div[@class='product']//div[@class='product-action']//button[normalize-sp
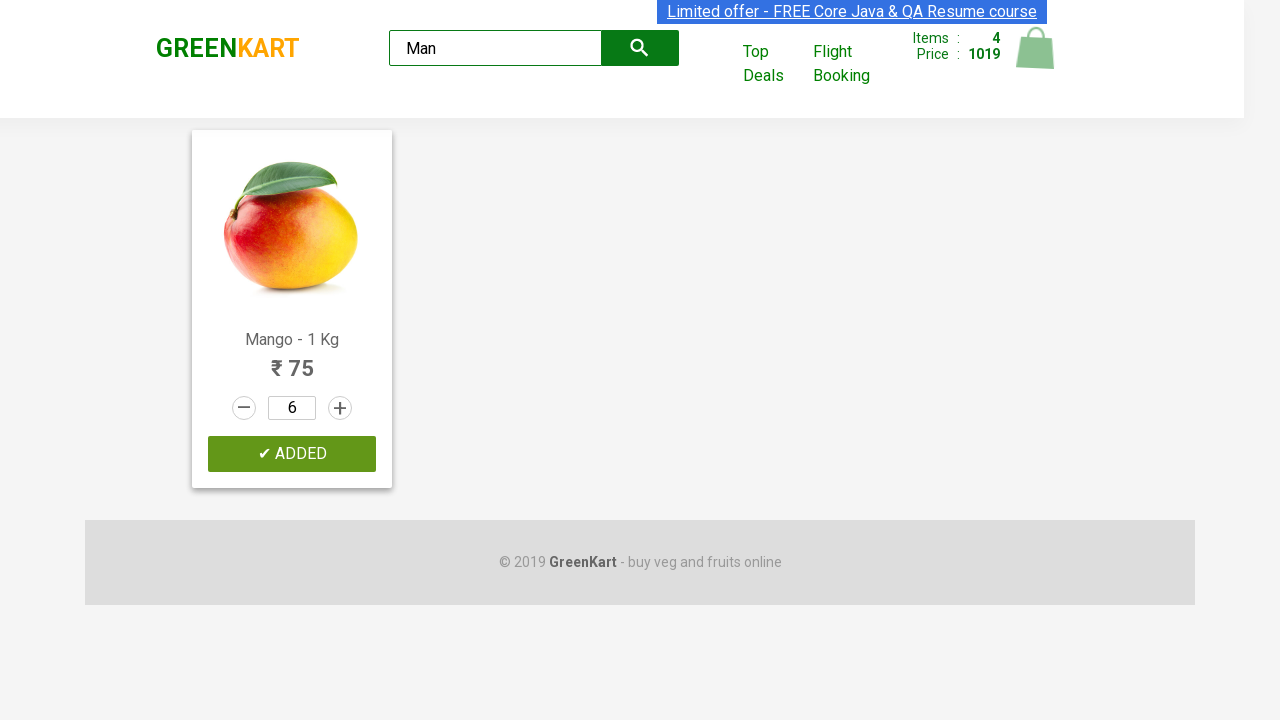

Waited 500ms between mango cart additions
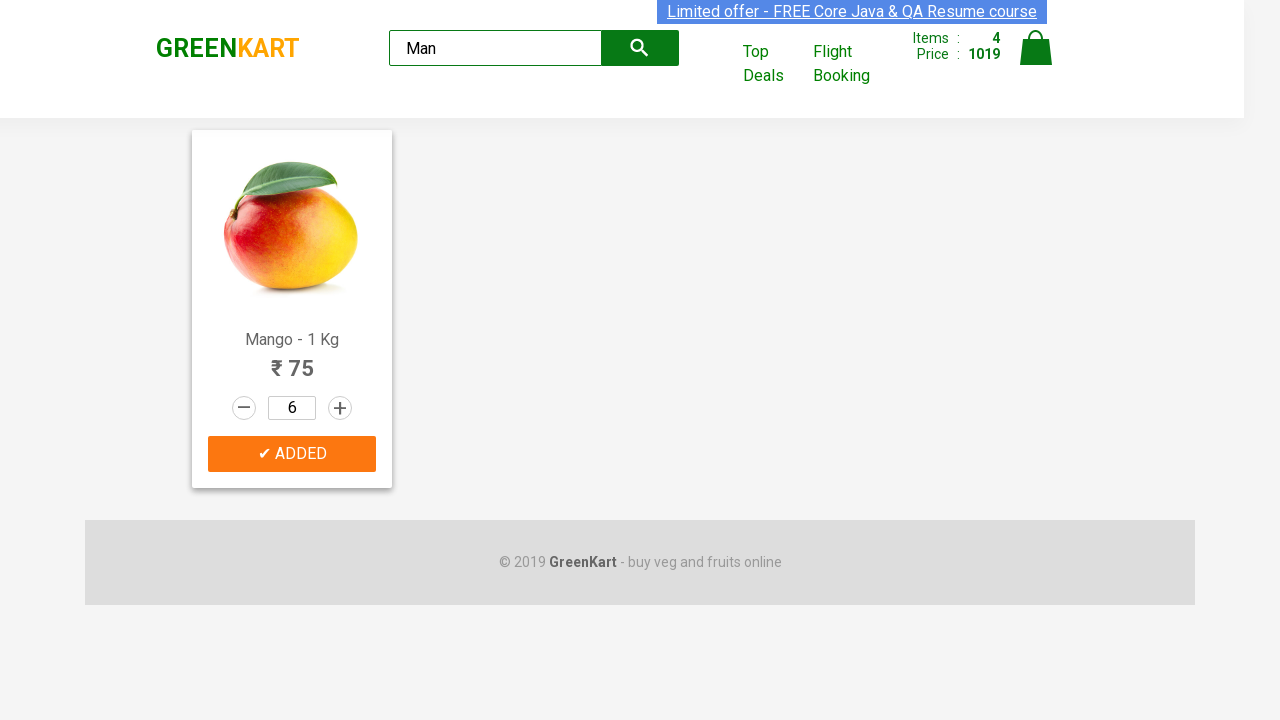

Added mango to cart (click 5/6) at (292, 454) on xpath=//div[@class='product']//div[@class='product-action']//button[normalize-sp
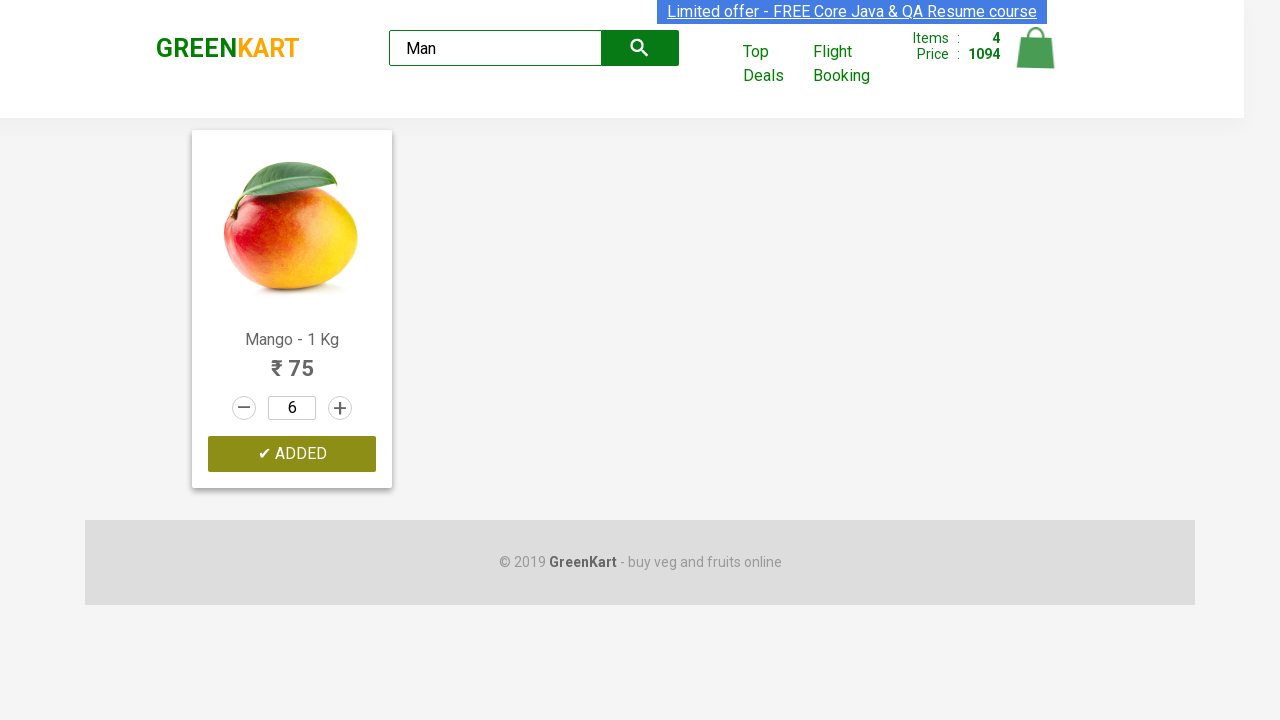

Waited 500ms between mango cart additions
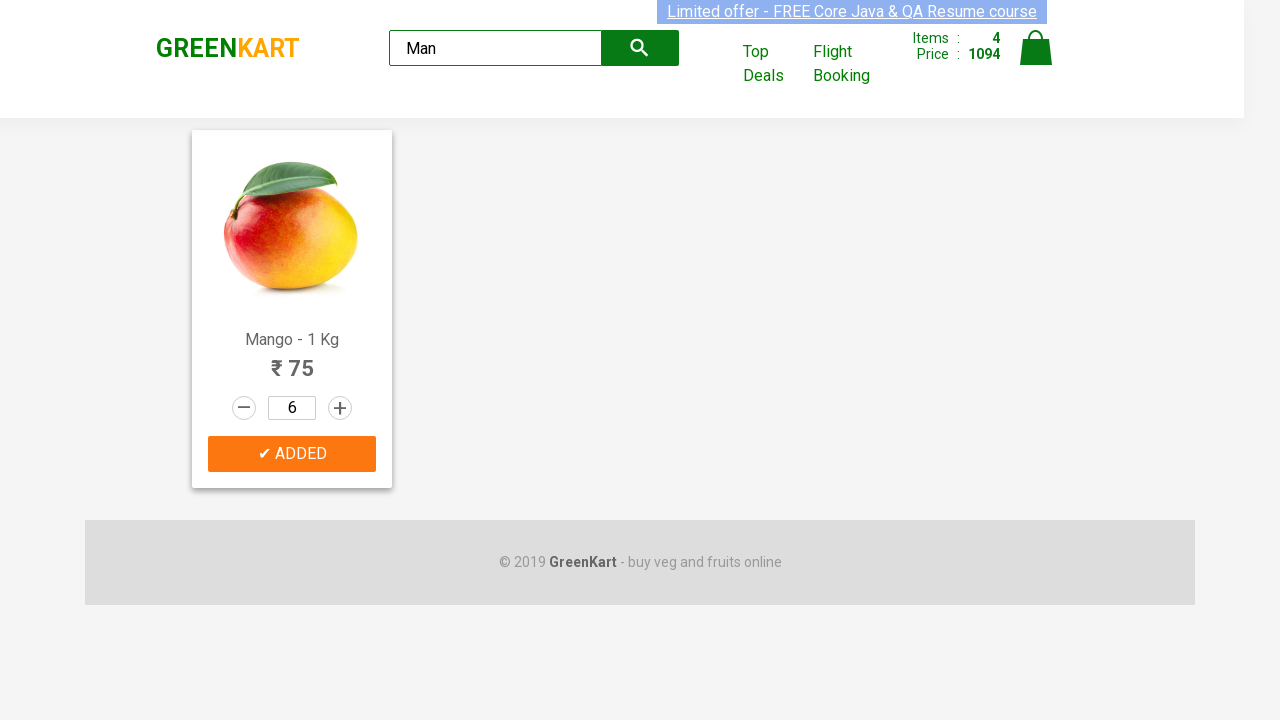

Added mango to cart (click 6/6) at (292, 454) on xpath=//div[@class='product']//div[@class='product-action']//button[normalize-sp
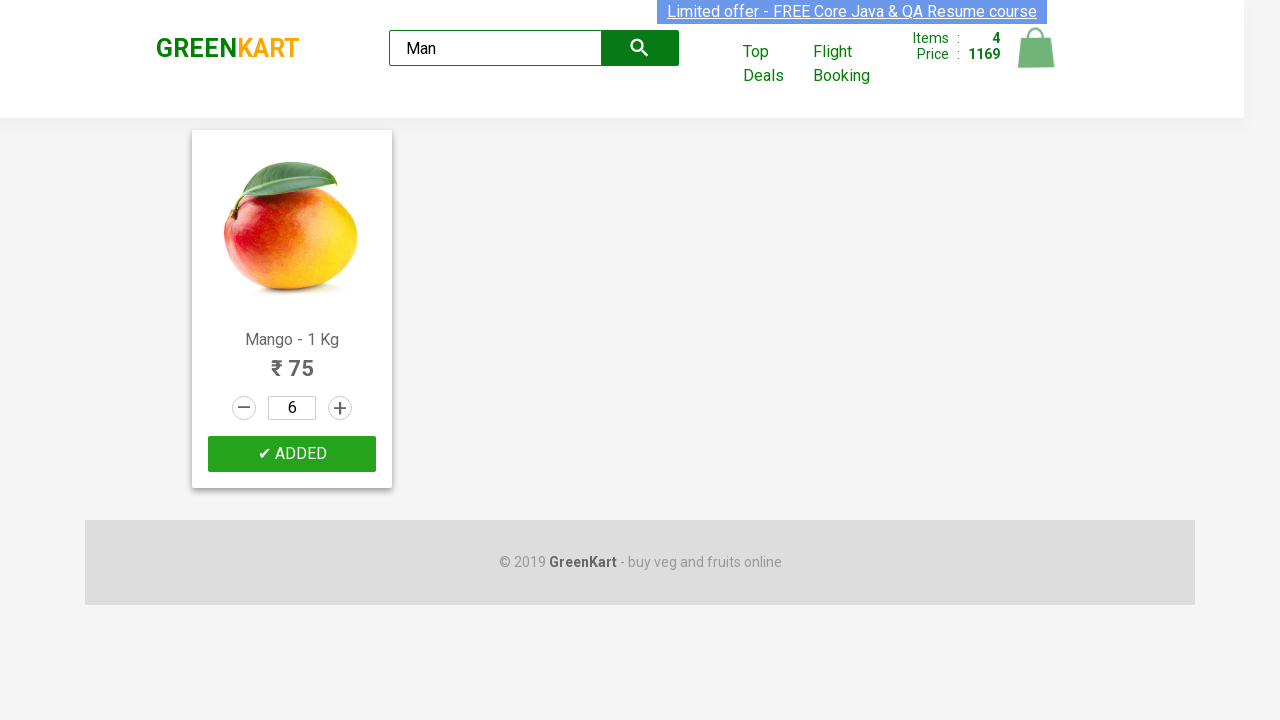

Waited 500ms between mango cart additions
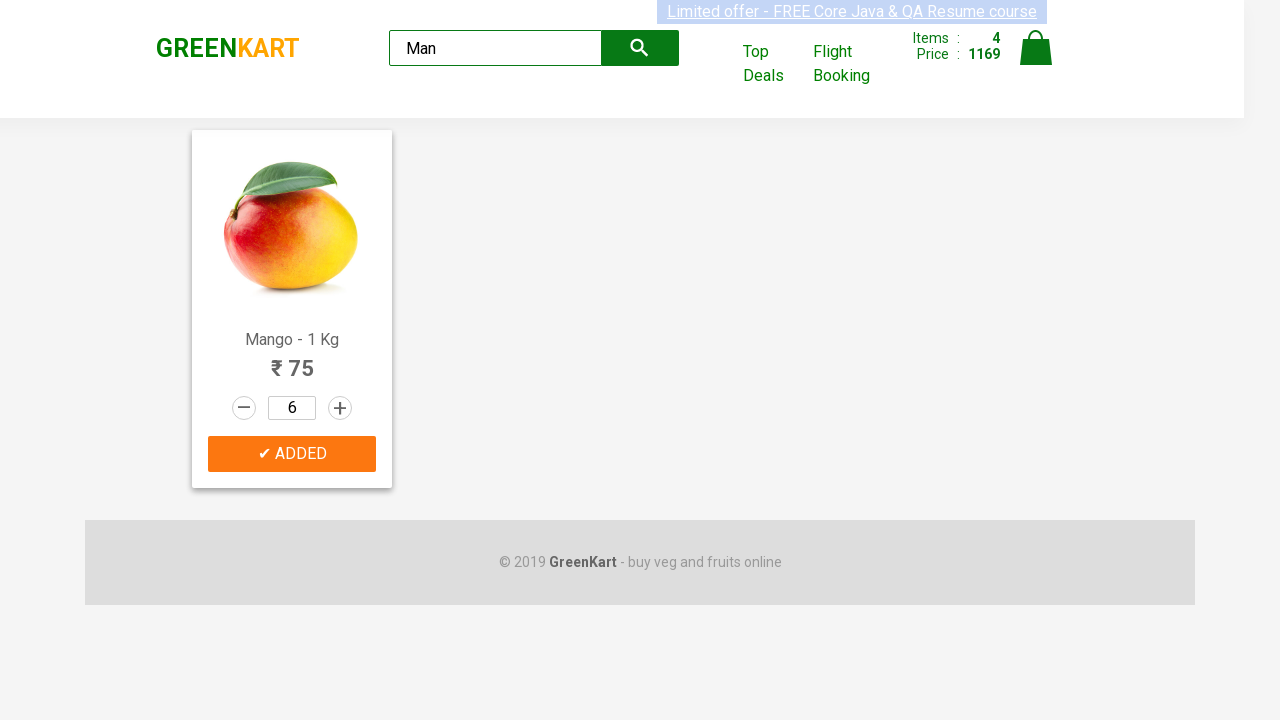

Clicked search input field to clear it at (496, 48) on input[placeholder='Search for Vegetables and Fruits']
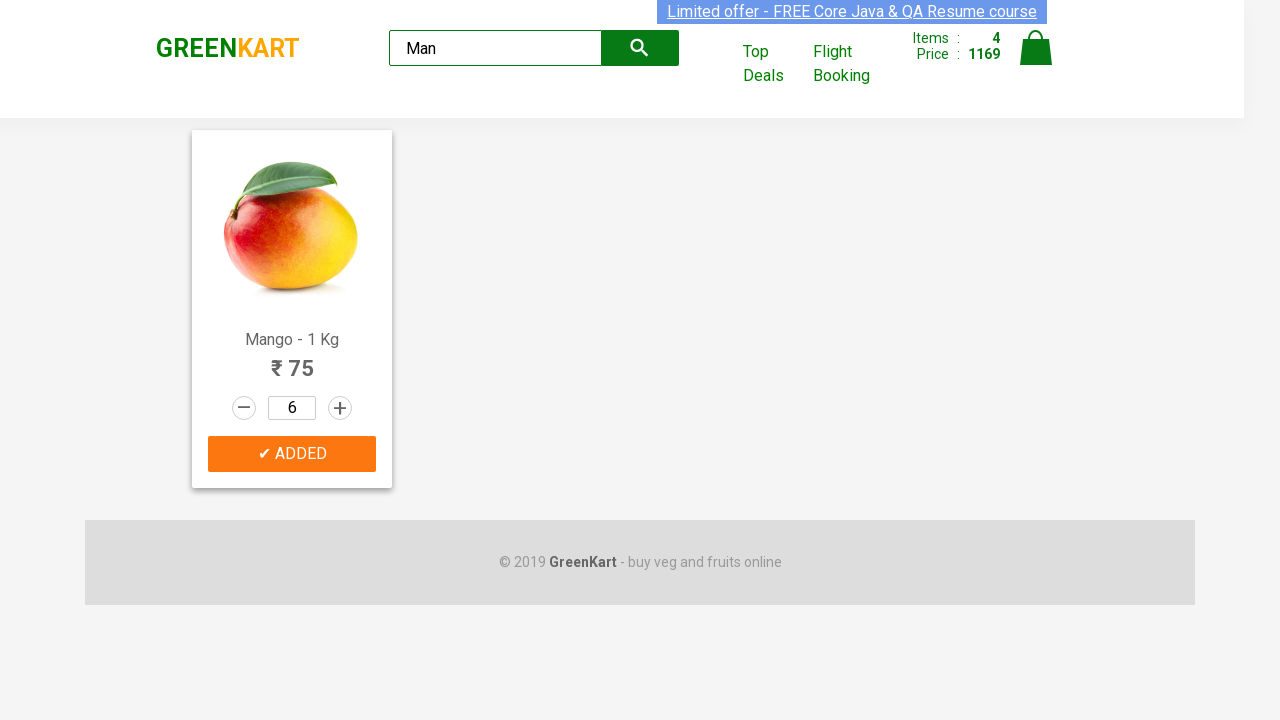

Selected all text in search field on input[placeholder='Search for Vegetables and Fruits']
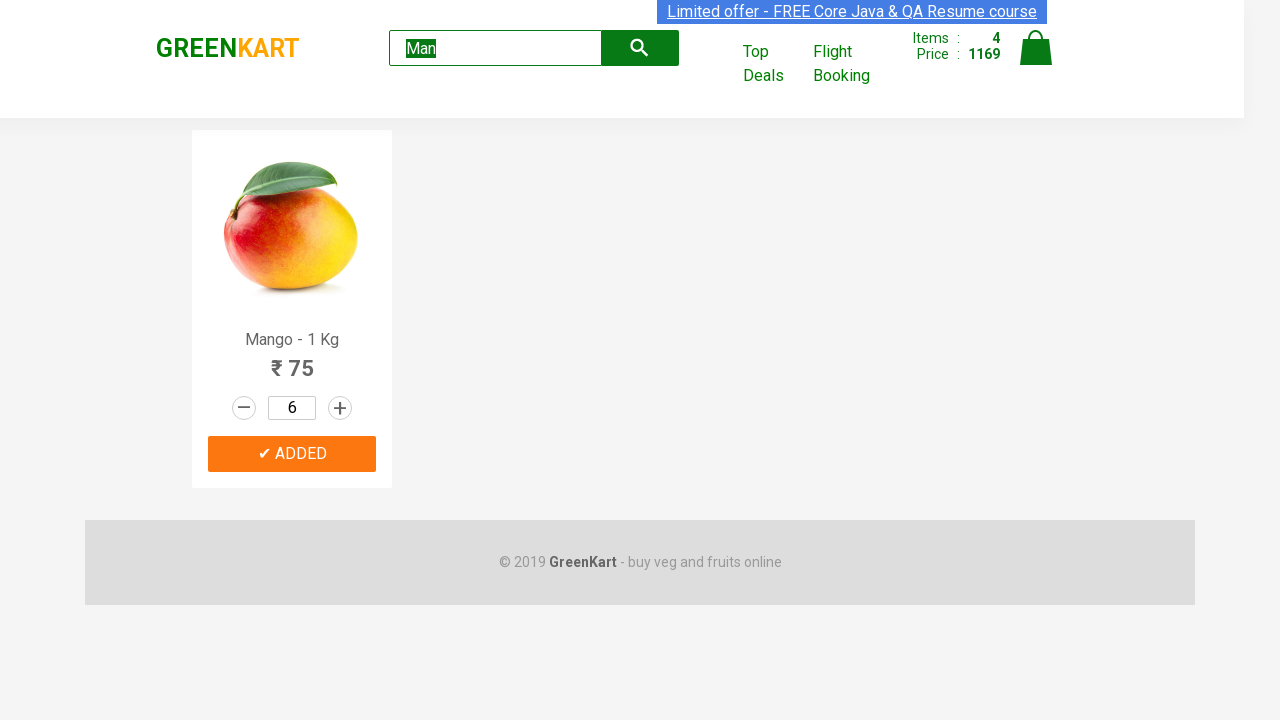

Deleted search text on input[placeholder='Search for Vegetables and Fruits']
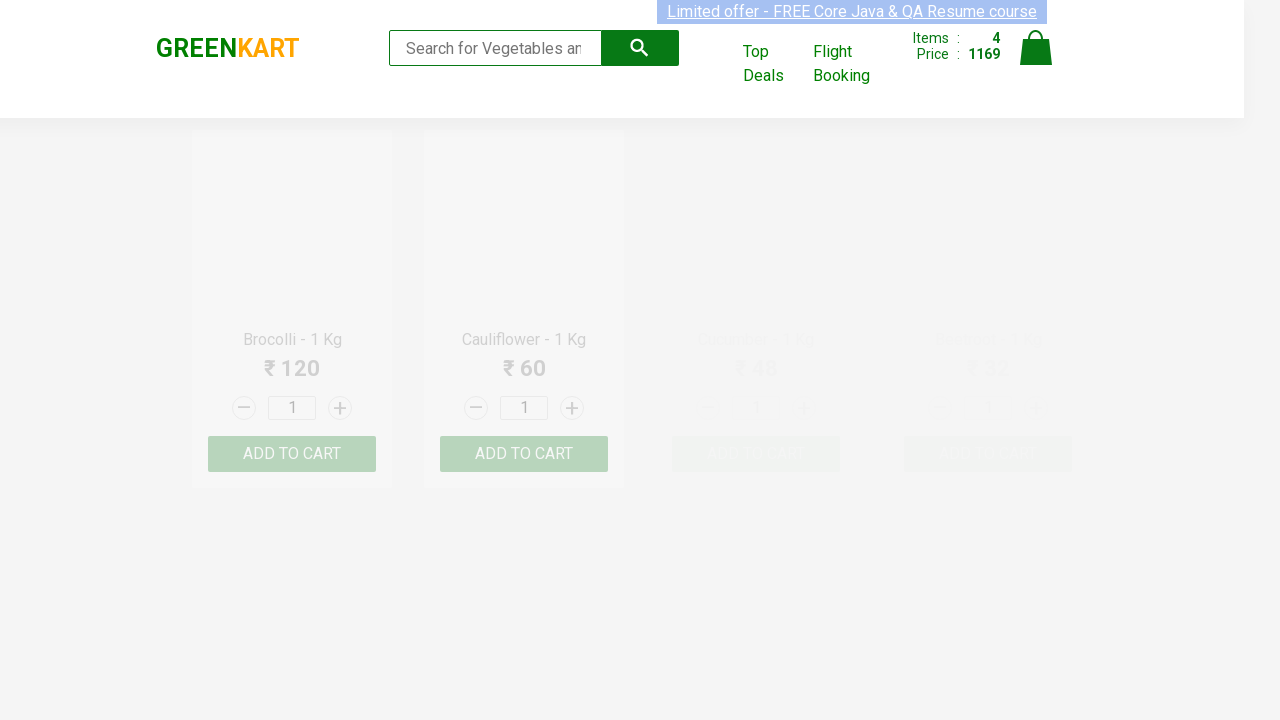

Waited 1000ms for search field to clear
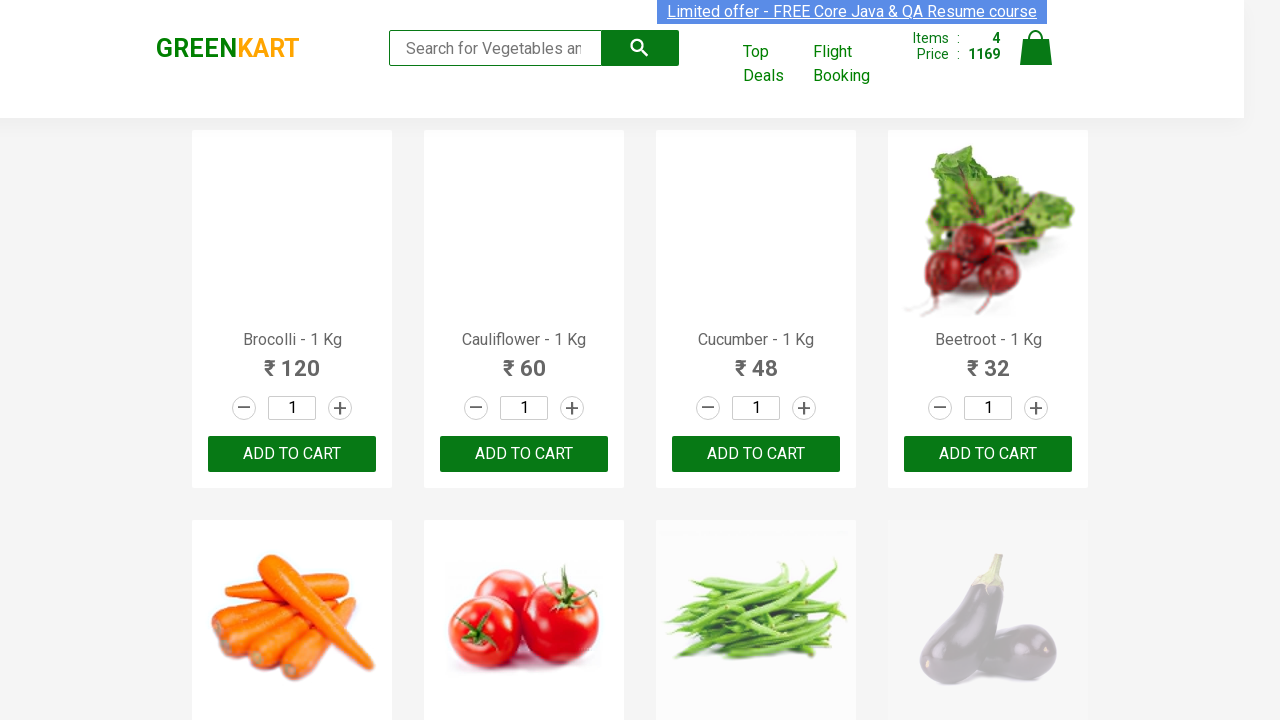

Searched for almonds by typing 'Al' in search field on input[placeholder='Search for Vegetables and Fruits']
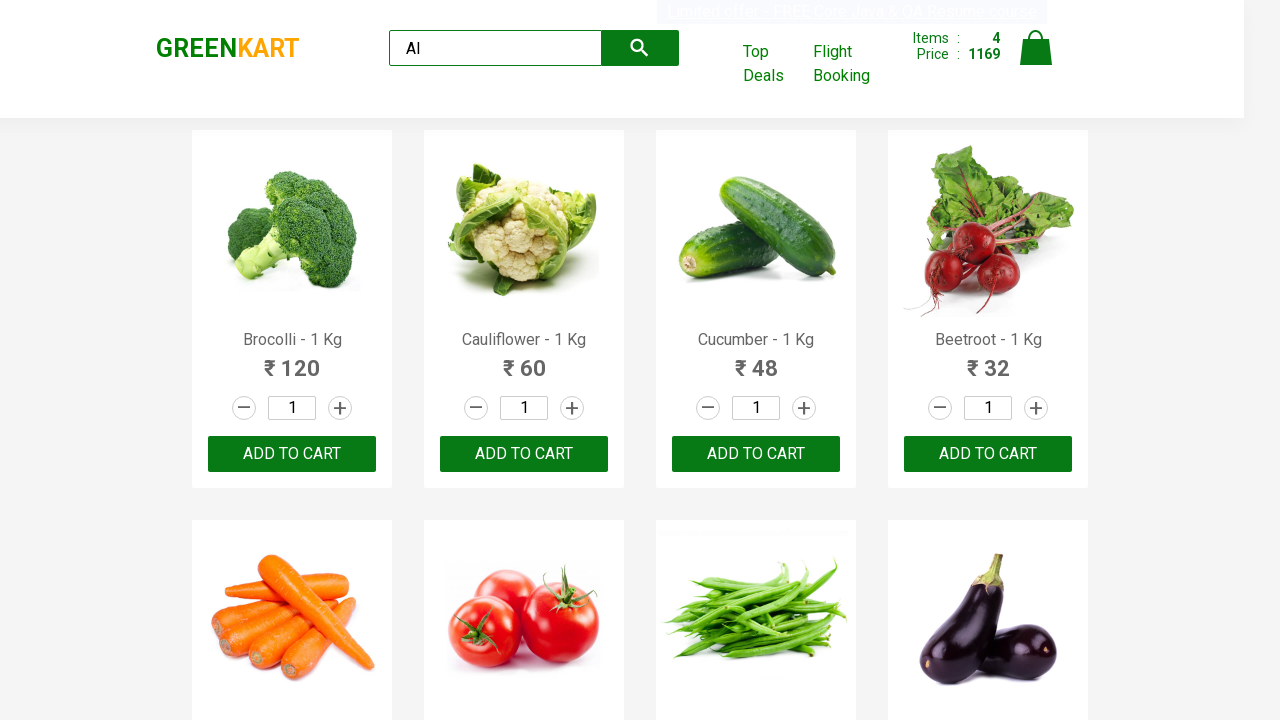

Waited for products to load after searching for almonds
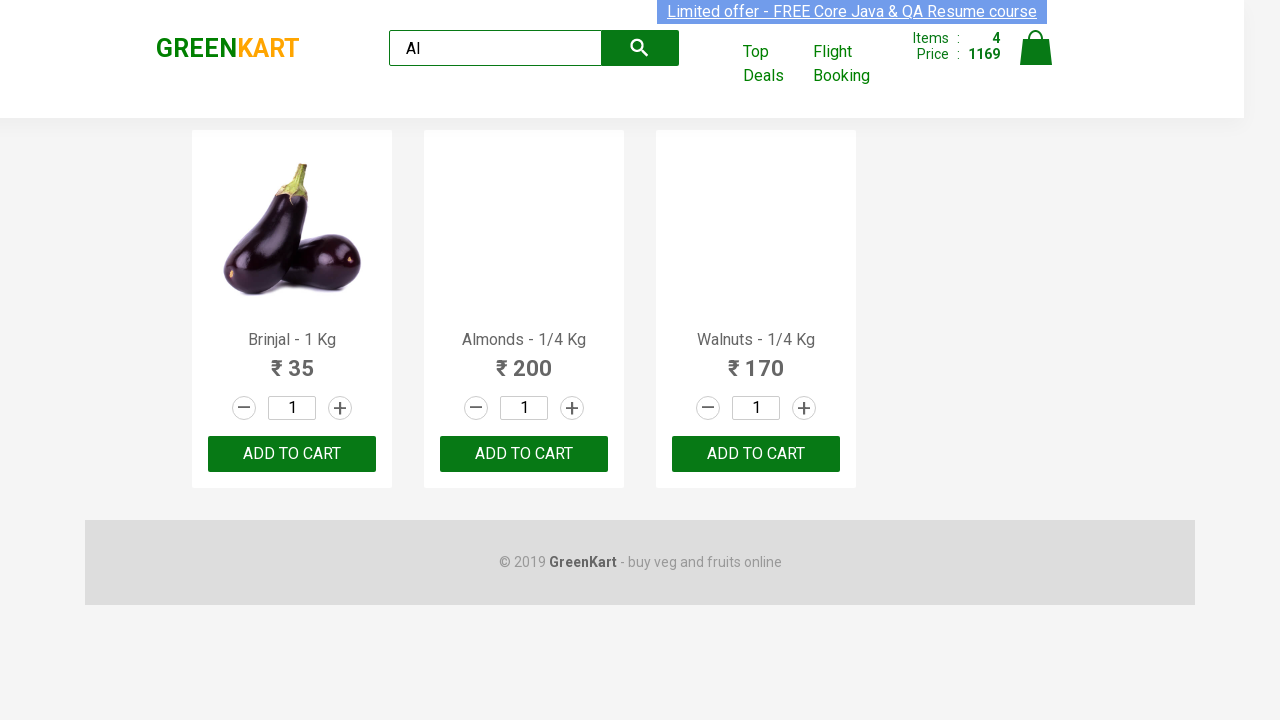

Clicked almond quantity input field at (524, 408) on xpath=//div[2]//div[2]//input[1]
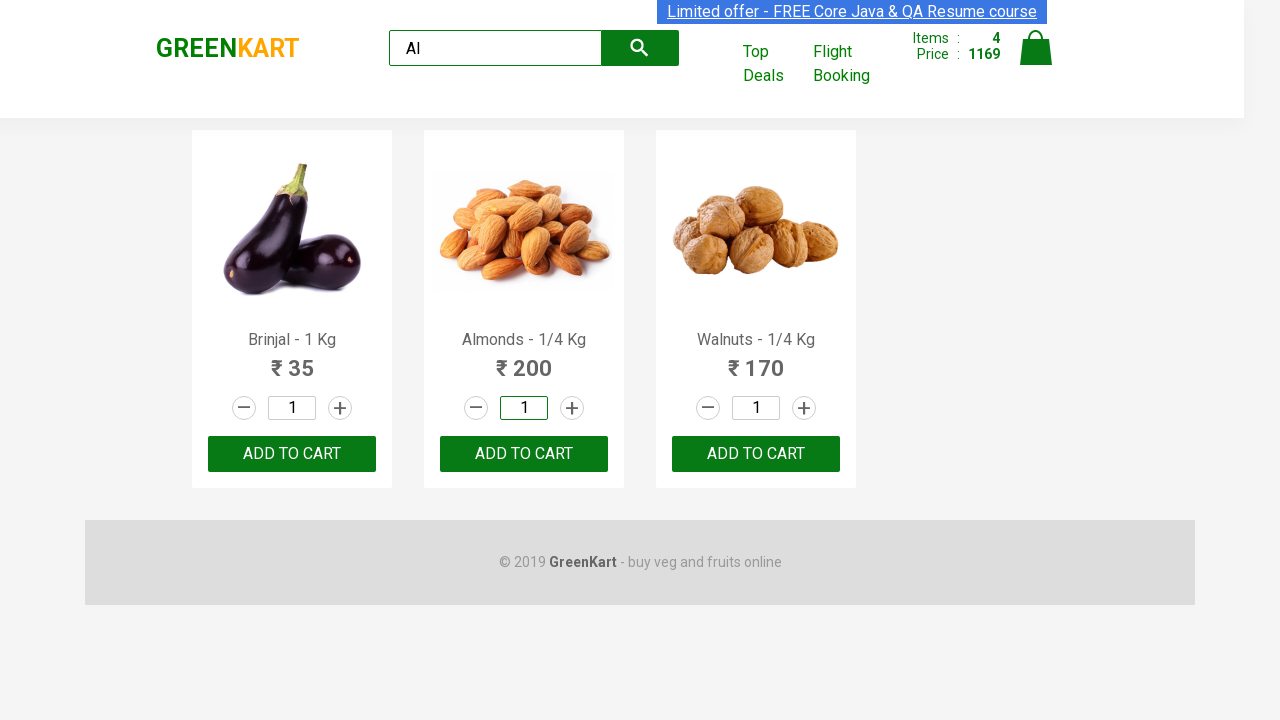

Selected all text in almond quantity field on xpath=//div[2]//div[2]//input[1]
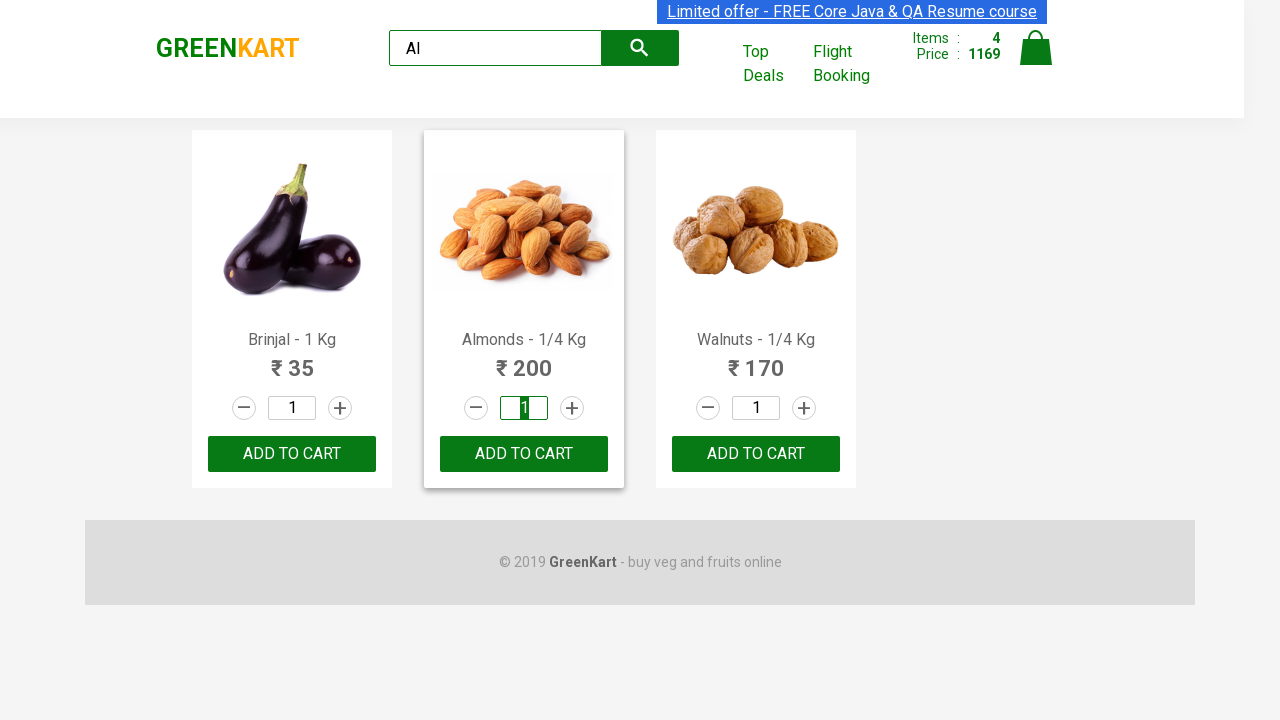

Deleted almond quantity value on xpath=//div[2]//div[2]//input[1]
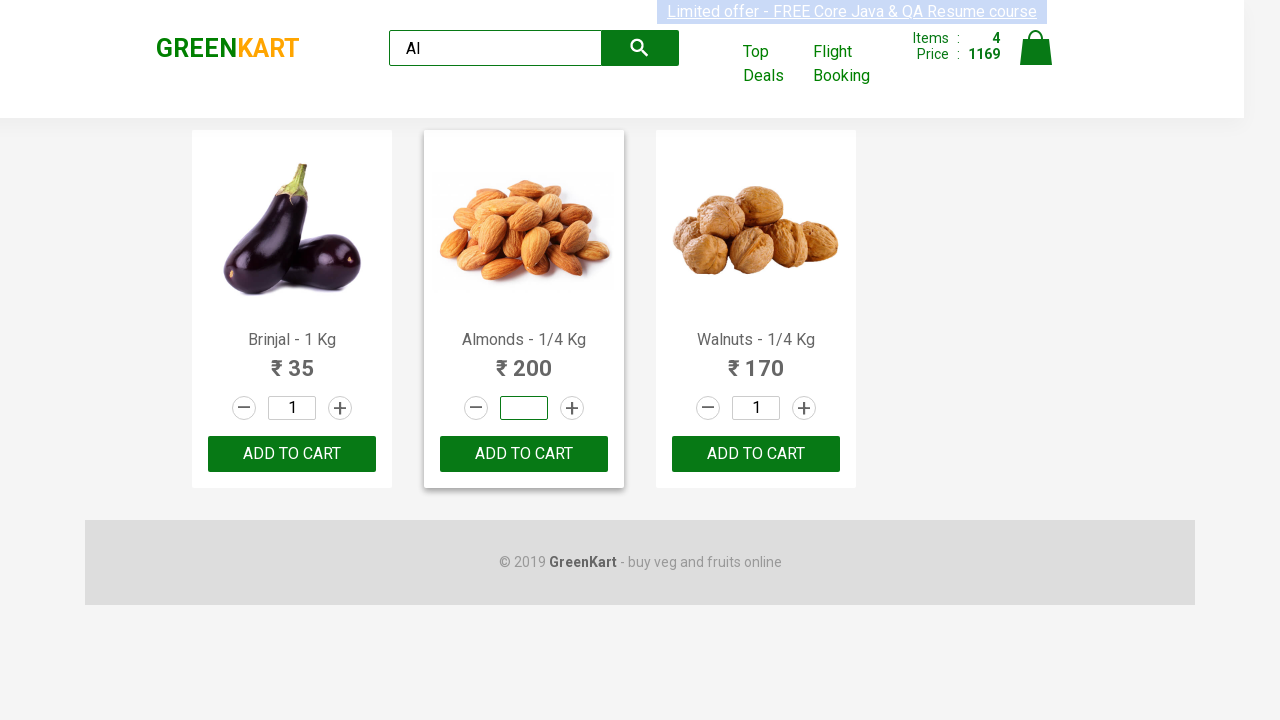

Increased almond quantity (increment 1/7) at (572, 408) on xpath=//h4[contains(text(),'Almonds')]//parent::div[@class='product']//a[@class=
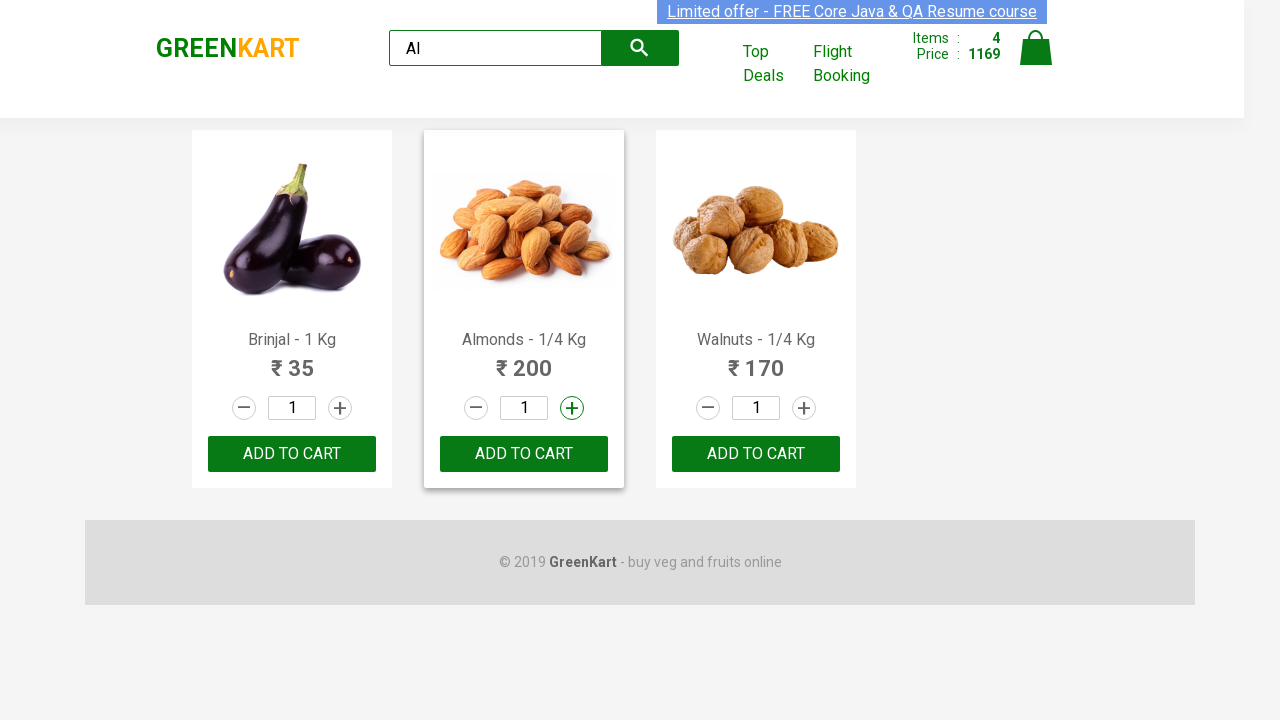

Increased almond quantity (increment 2/7) at (572, 408) on xpath=//h4[contains(text(),'Almonds')]//parent::div[@class='product']//a[@class=
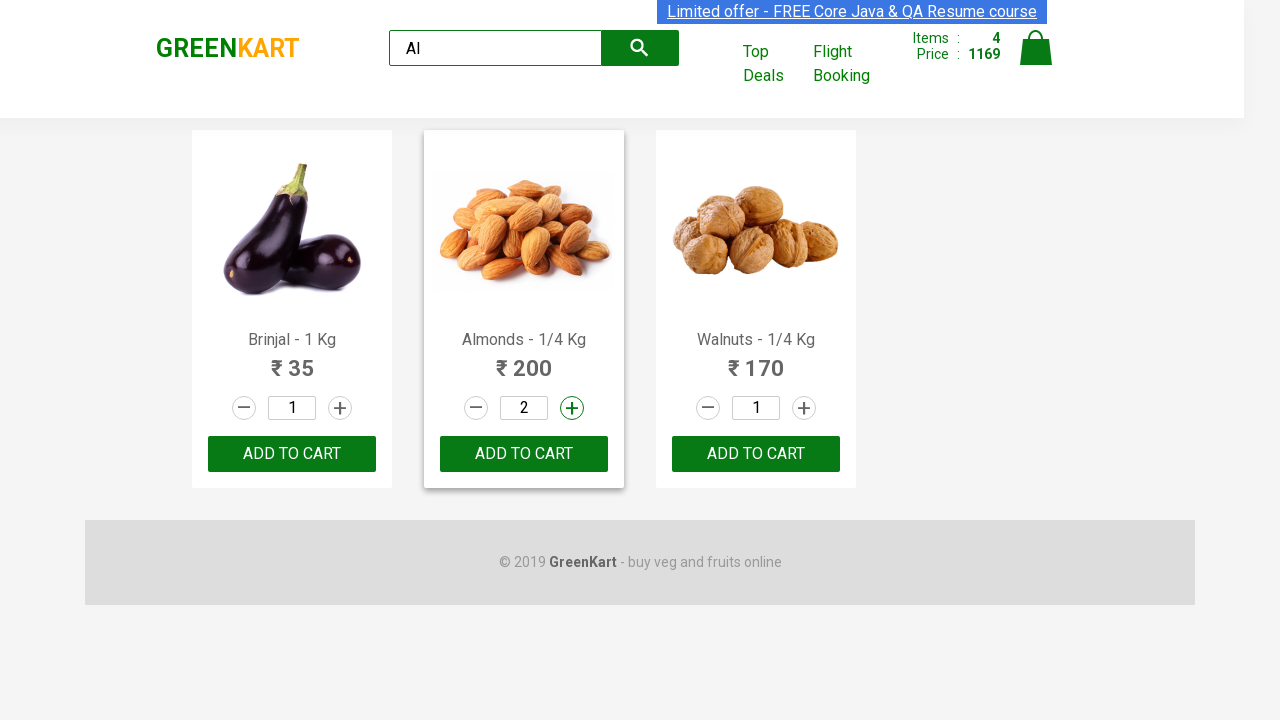

Increased almond quantity (increment 3/7) at (572, 408) on xpath=//h4[contains(text(),'Almonds')]//parent::div[@class='product']//a[@class=
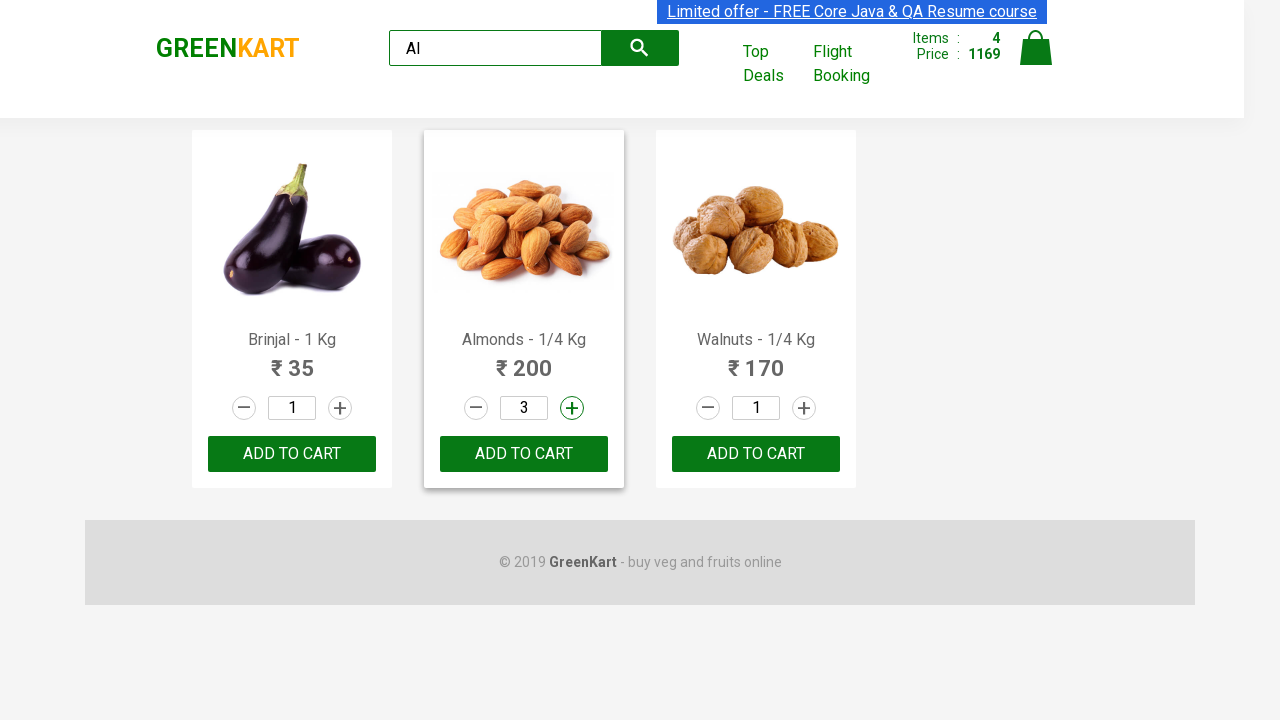

Increased almond quantity (increment 4/7) at (572, 408) on xpath=//h4[contains(text(),'Almonds')]//parent::div[@class='product']//a[@class=
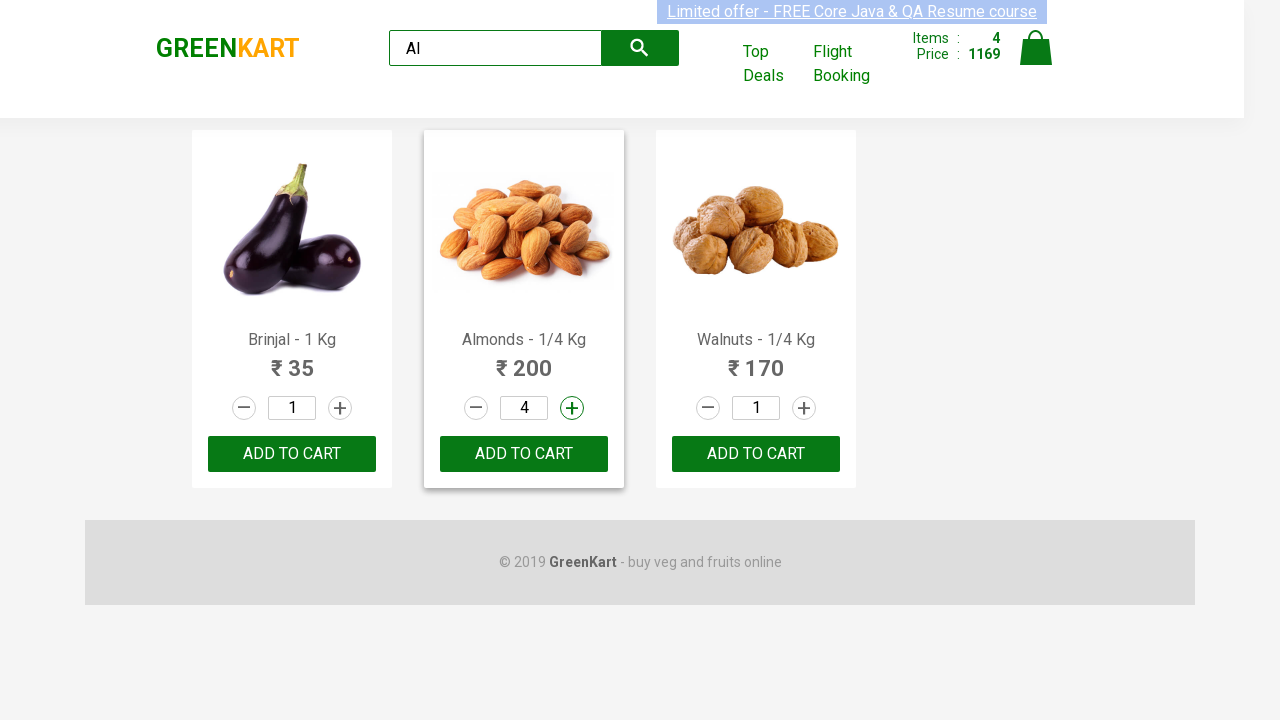

Increased almond quantity (increment 5/7) at (572, 408) on xpath=//h4[contains(text(),'Almonds')]//parent::div[@class='product']//a[@class=
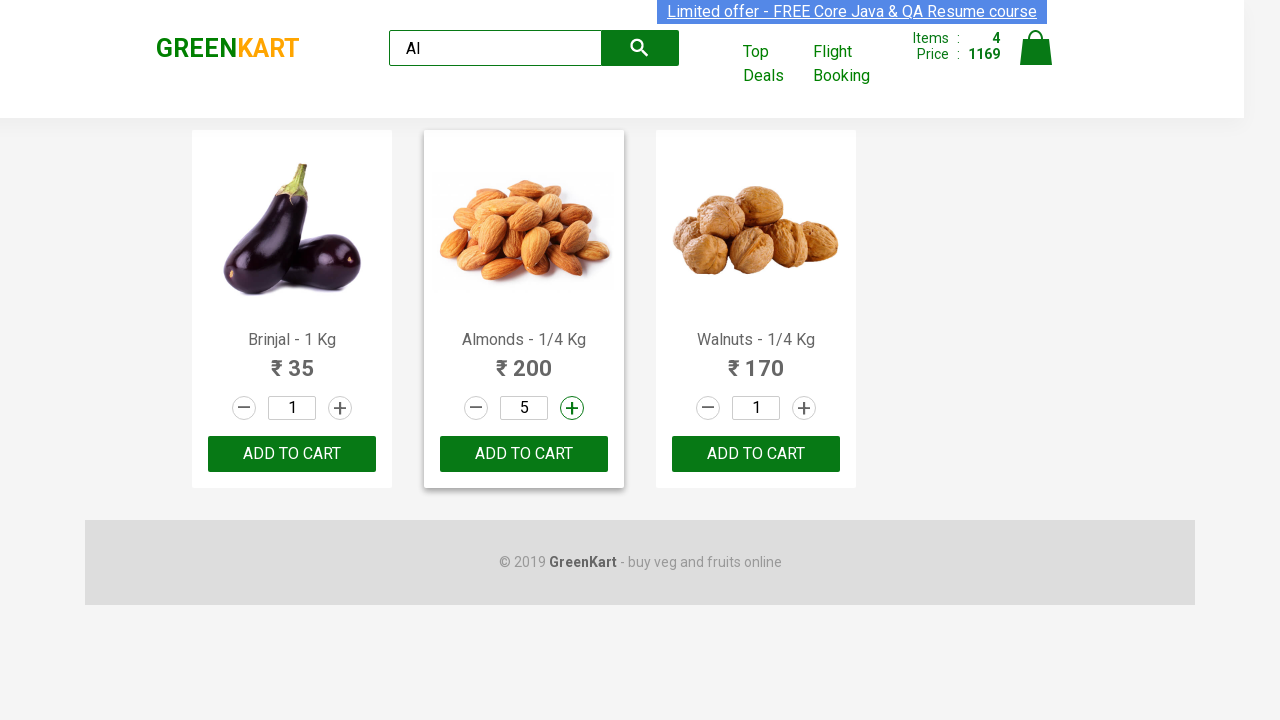

Increased almond quantity (increment 6/7) at (572, 408) on xpath=//h4[contains(text(),'Almonds')]//parent::div[@class='product']//a[@class=
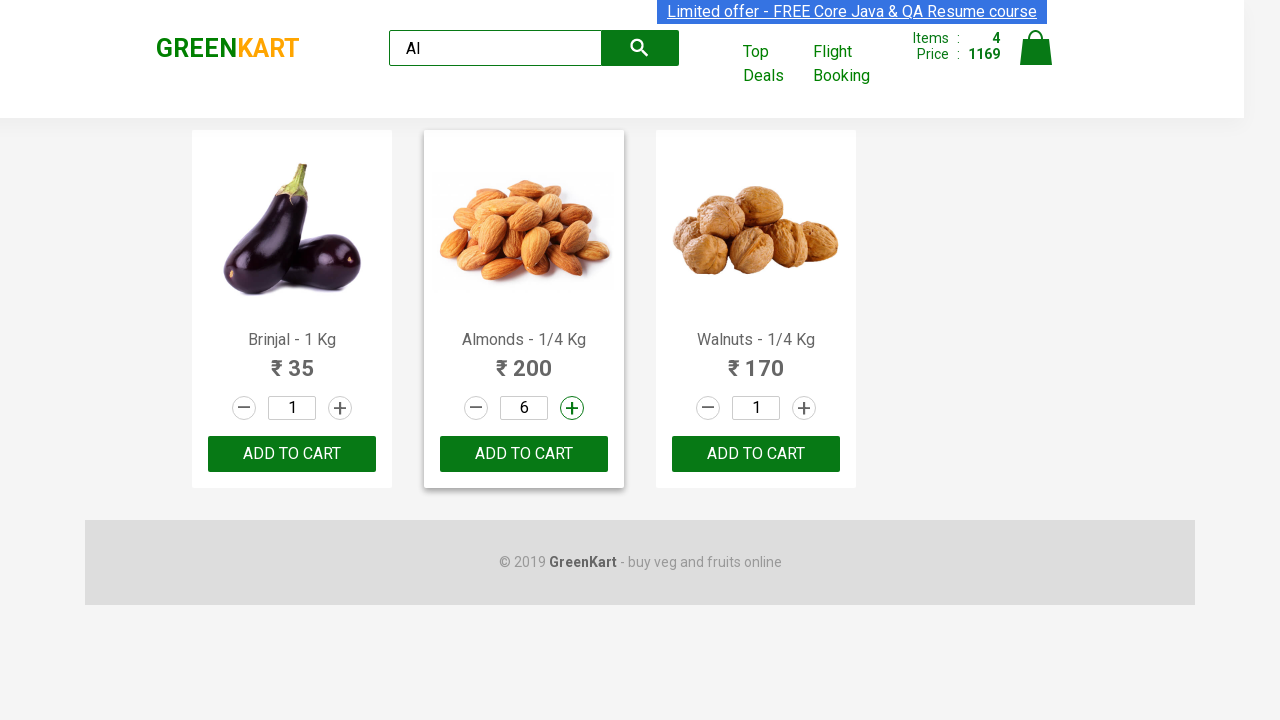

Increased almond quantity (increment 7/7) at (572, 408) on xpath=//h4[contains(text(),'Almonds')]//parent::div[@class='product']//a[@class=
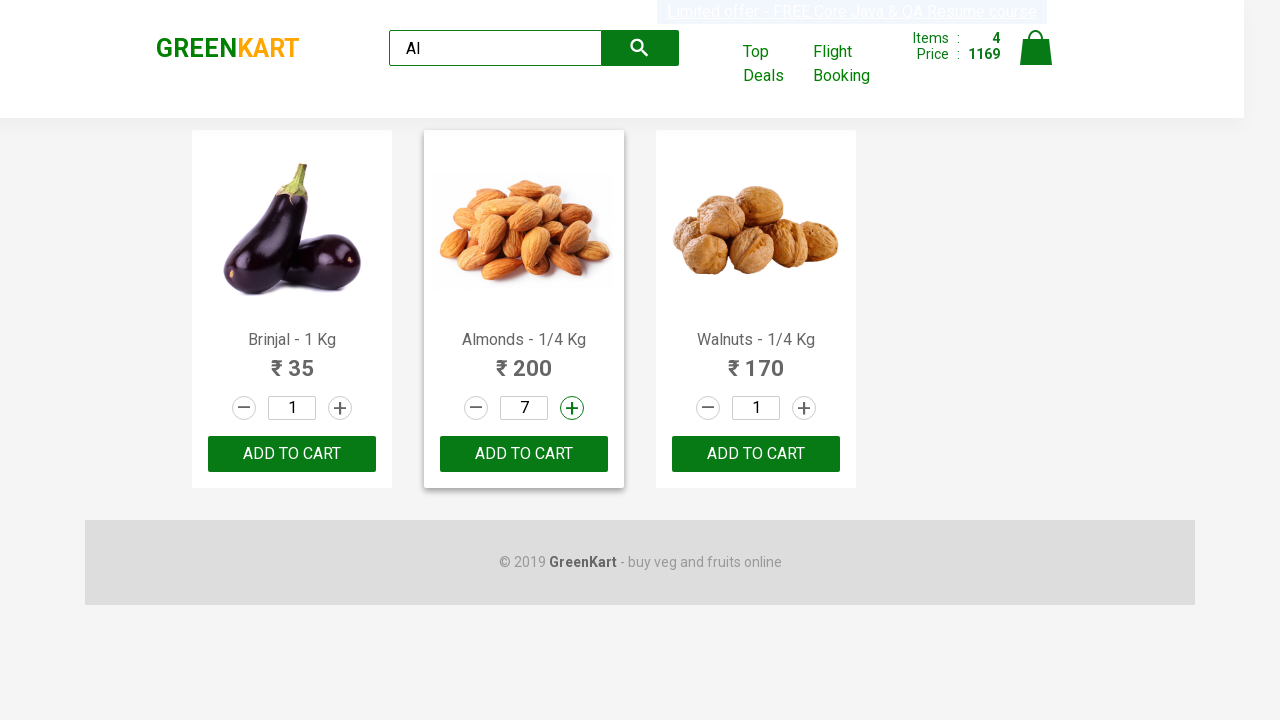

Added almonds to cart at (524, 454) on xpath=//h4[contains(text(),'Almonds')]//parent::div[@class='product']//button[co
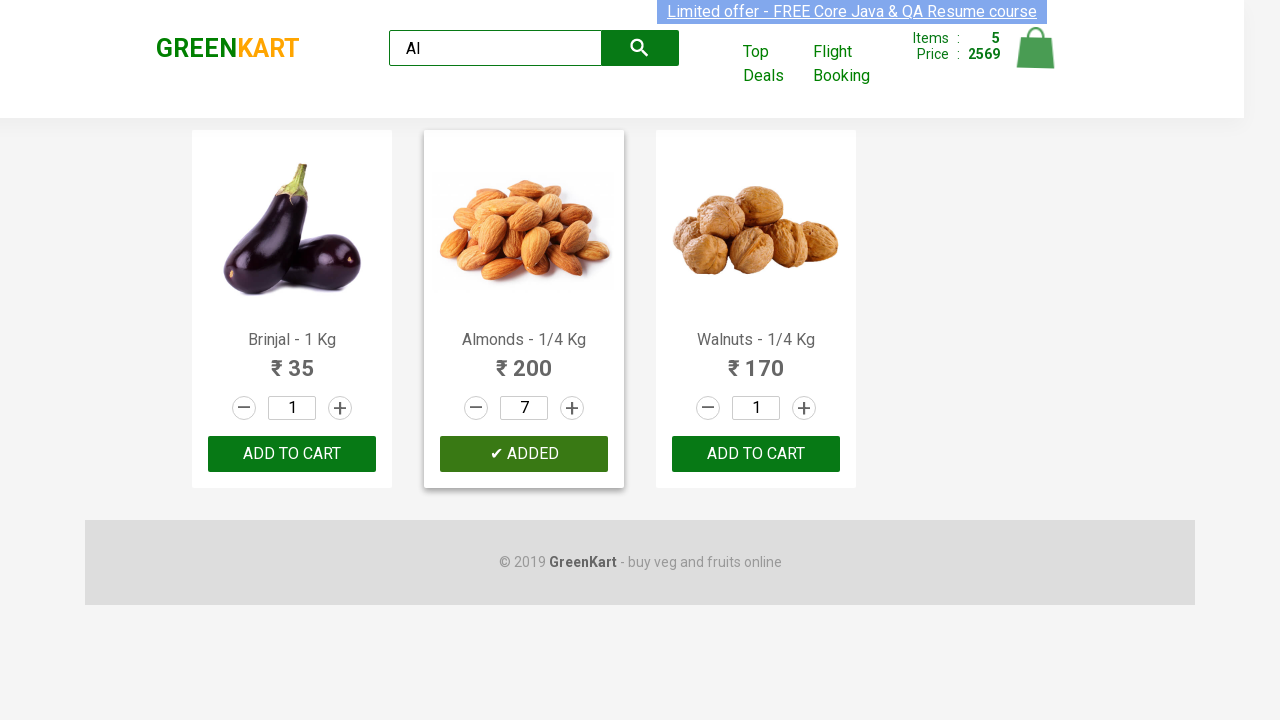

Opened shopping cart at (1036, 59) on xpath=//a[@class='cart-icon']
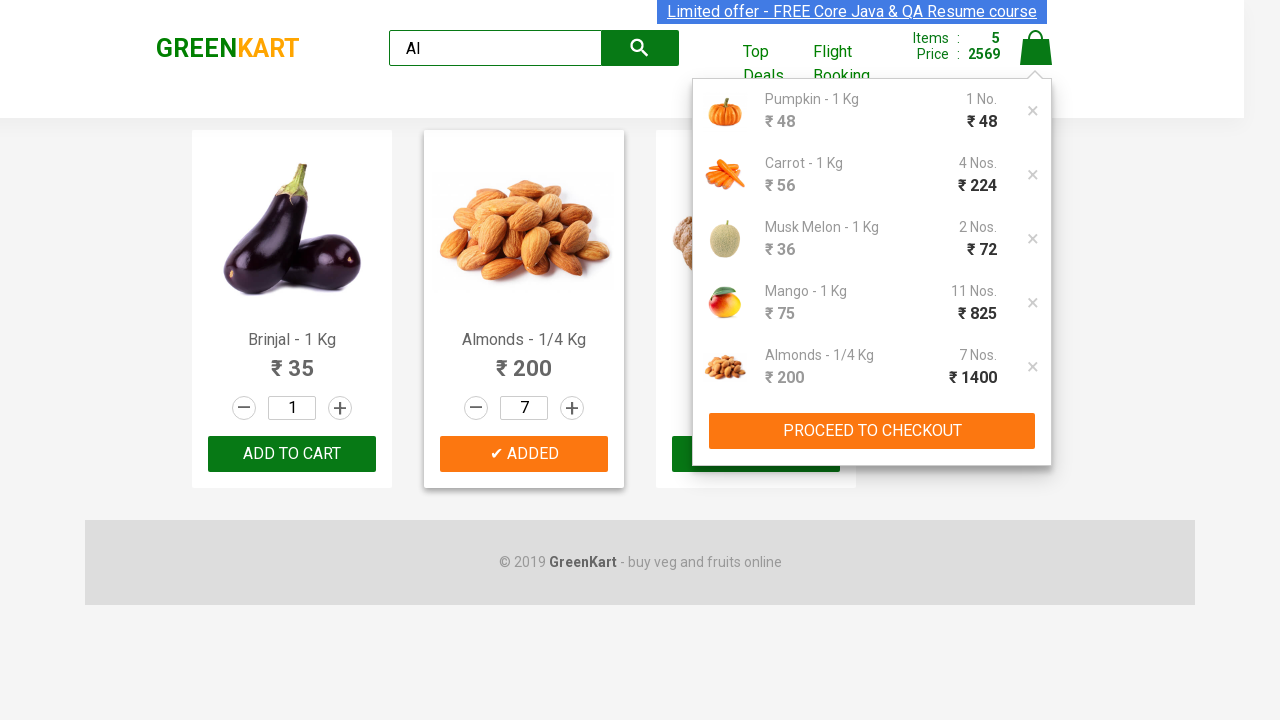

Clicked PROCEED TO CHECKOUT button at (872, 431) on xpath=//button[normalize-space()='PROCEED TO CHECKOUT']
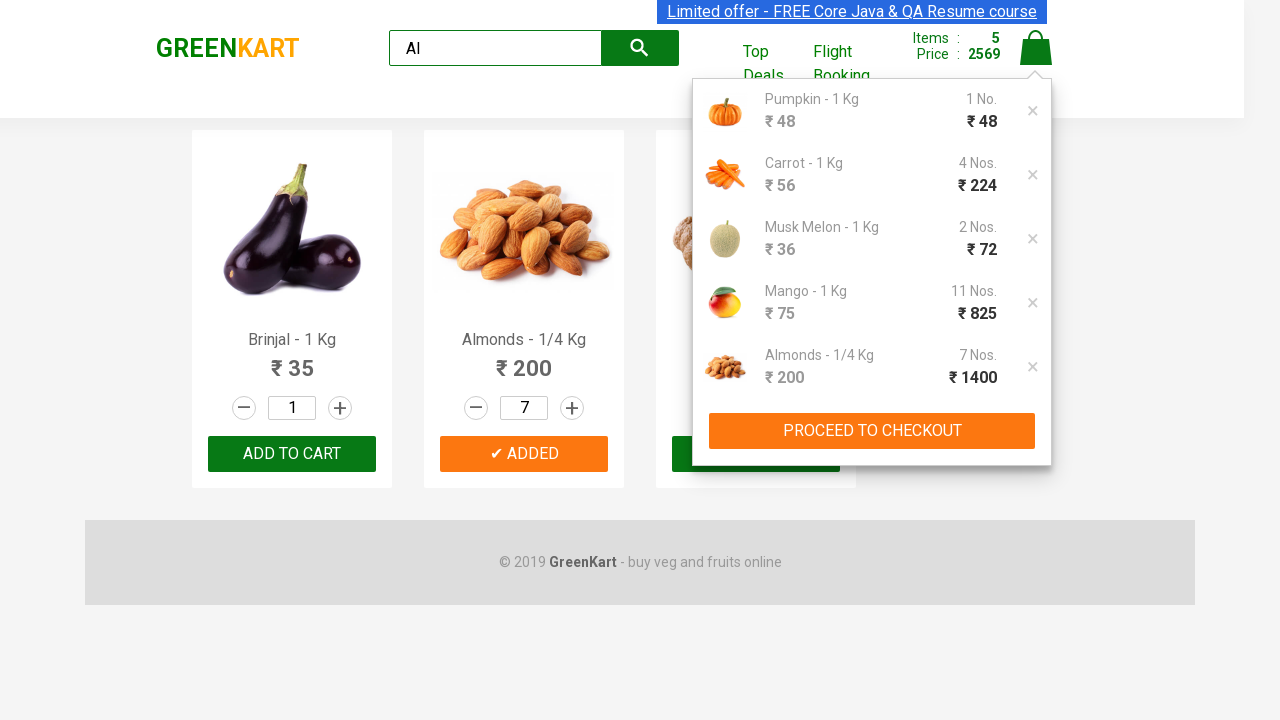

Waited for order summary to load
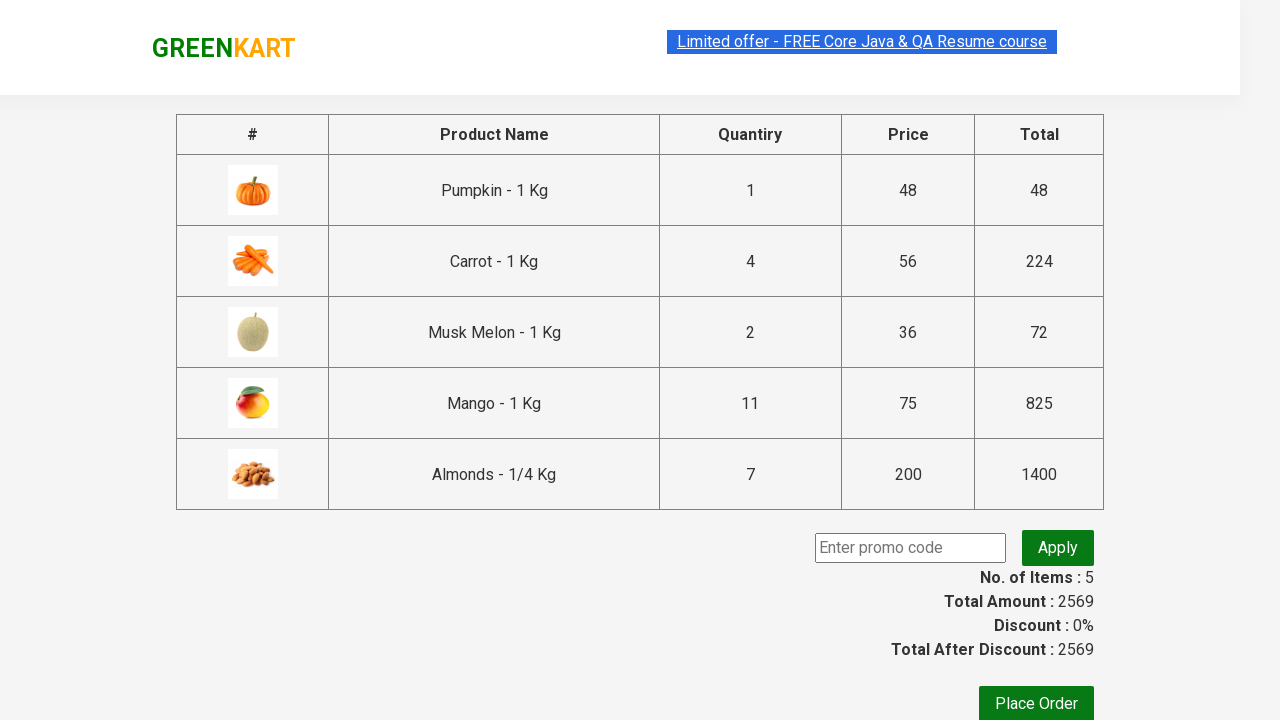

Clicked Place Order button at (1036, 702) on xpath=//button[normalize-space()='Place Order']
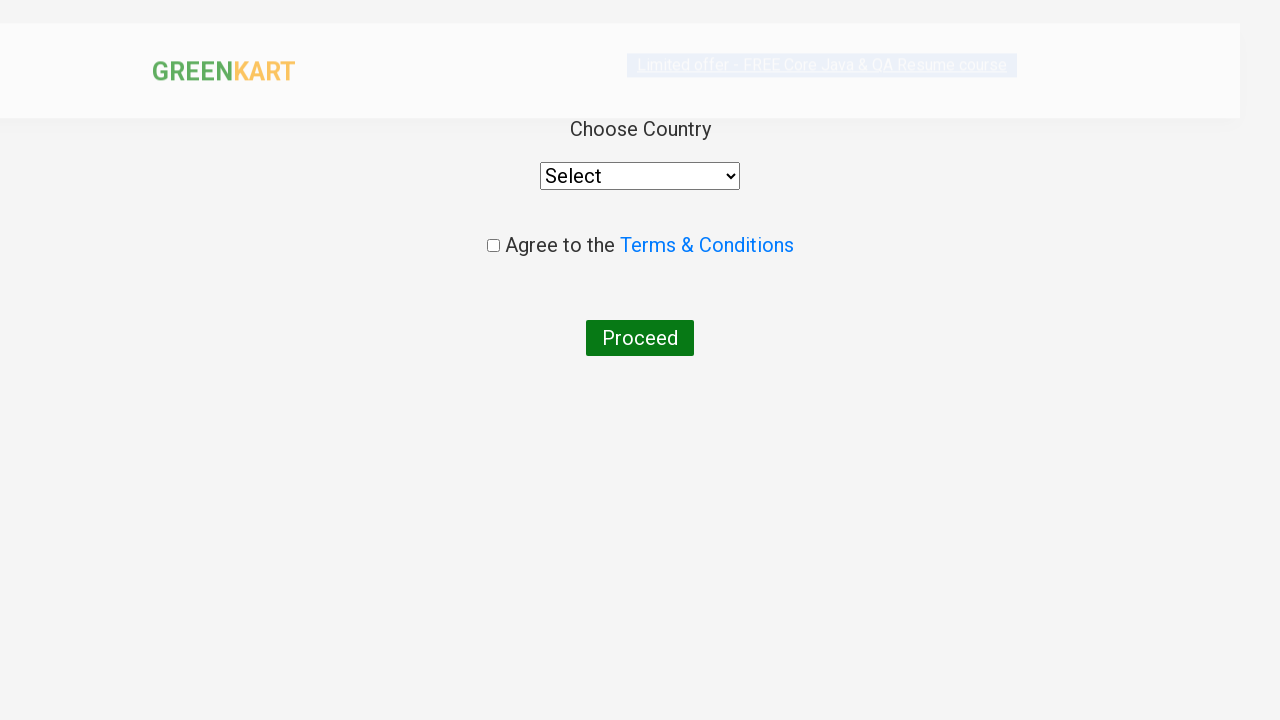

Selected Romania from country dropdown on //select[@style='width: 200px;']
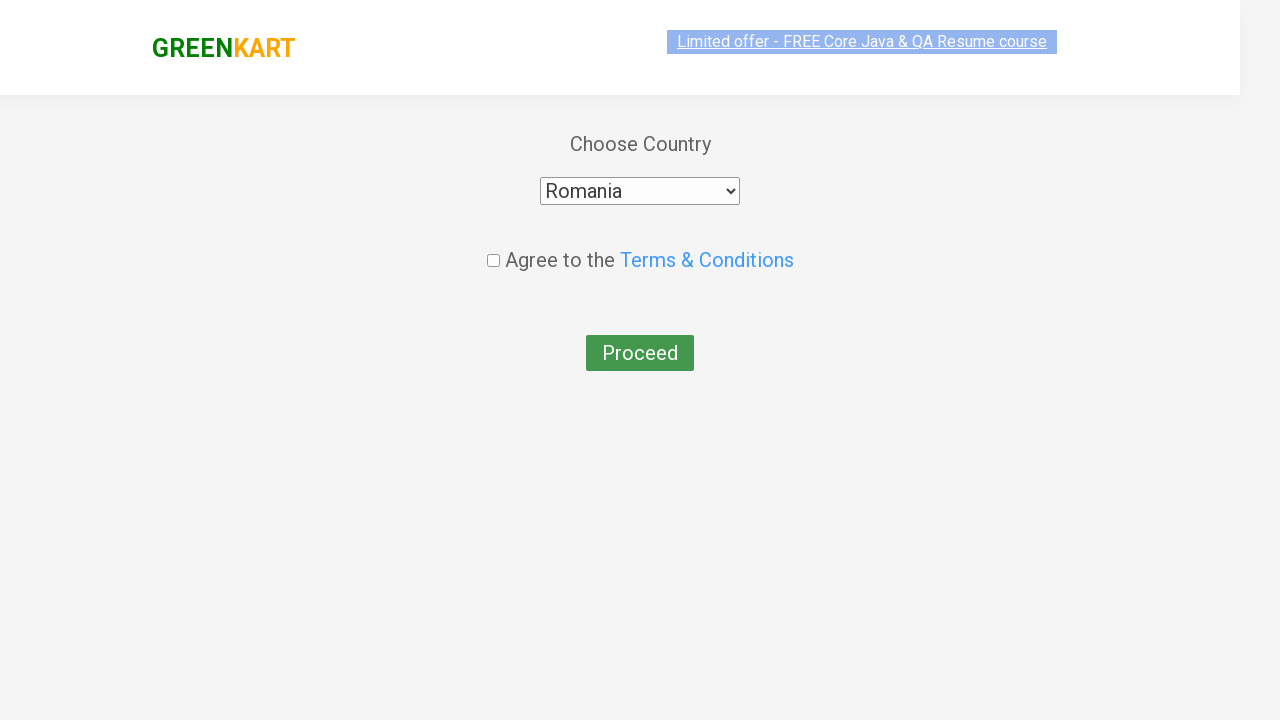

Waited 100ms after country selection
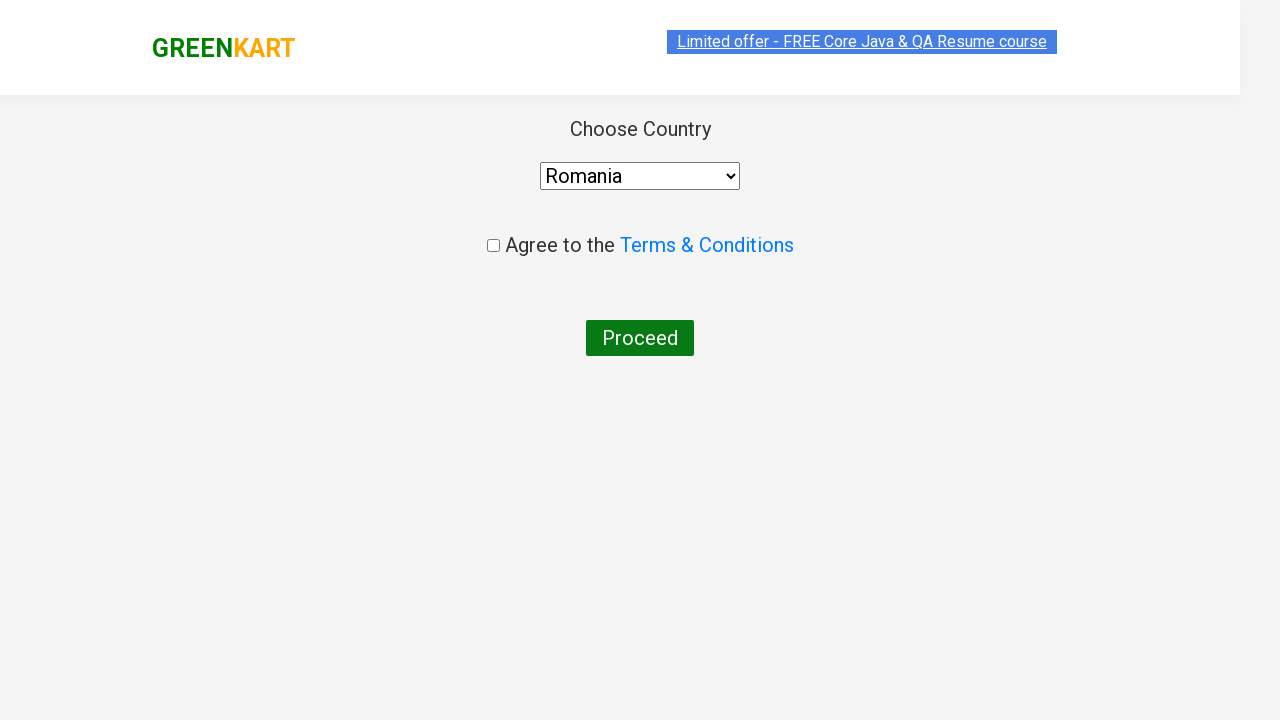

Accepted terms and conditions by checking checkbox at (493, 246) on xpath=//input[@type='checkbox']
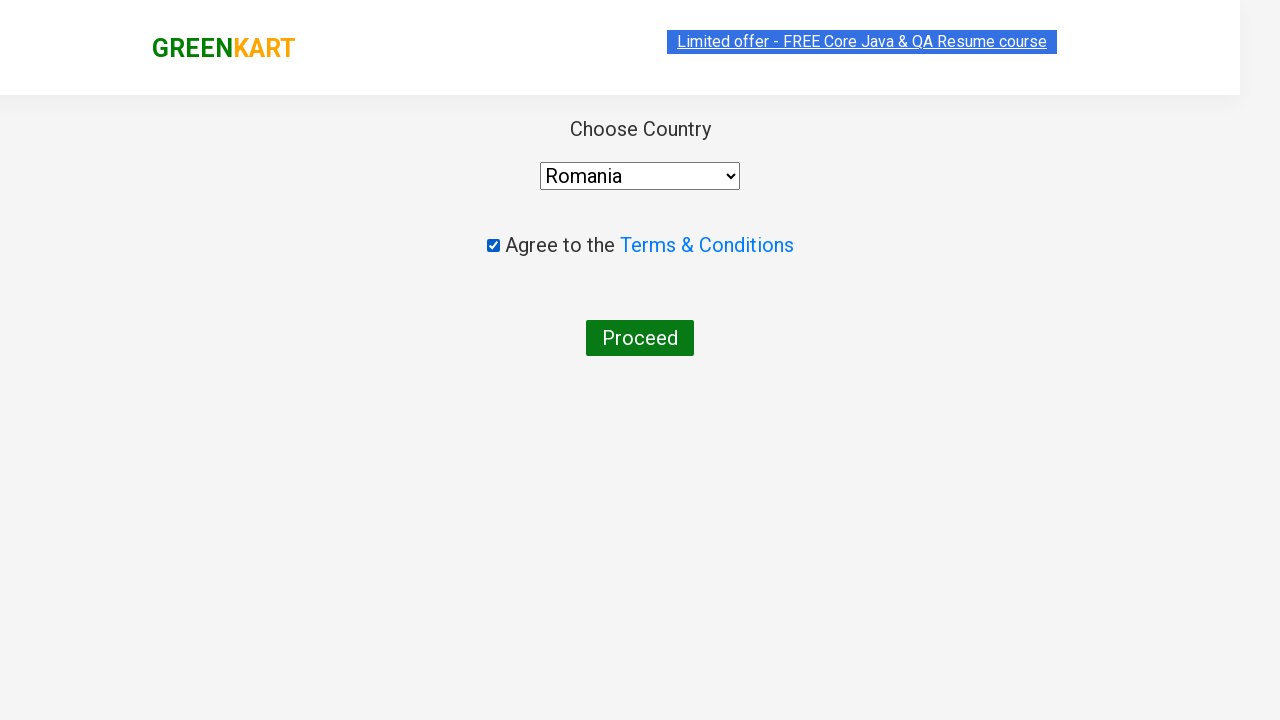

Waited 100ms after accepting terms
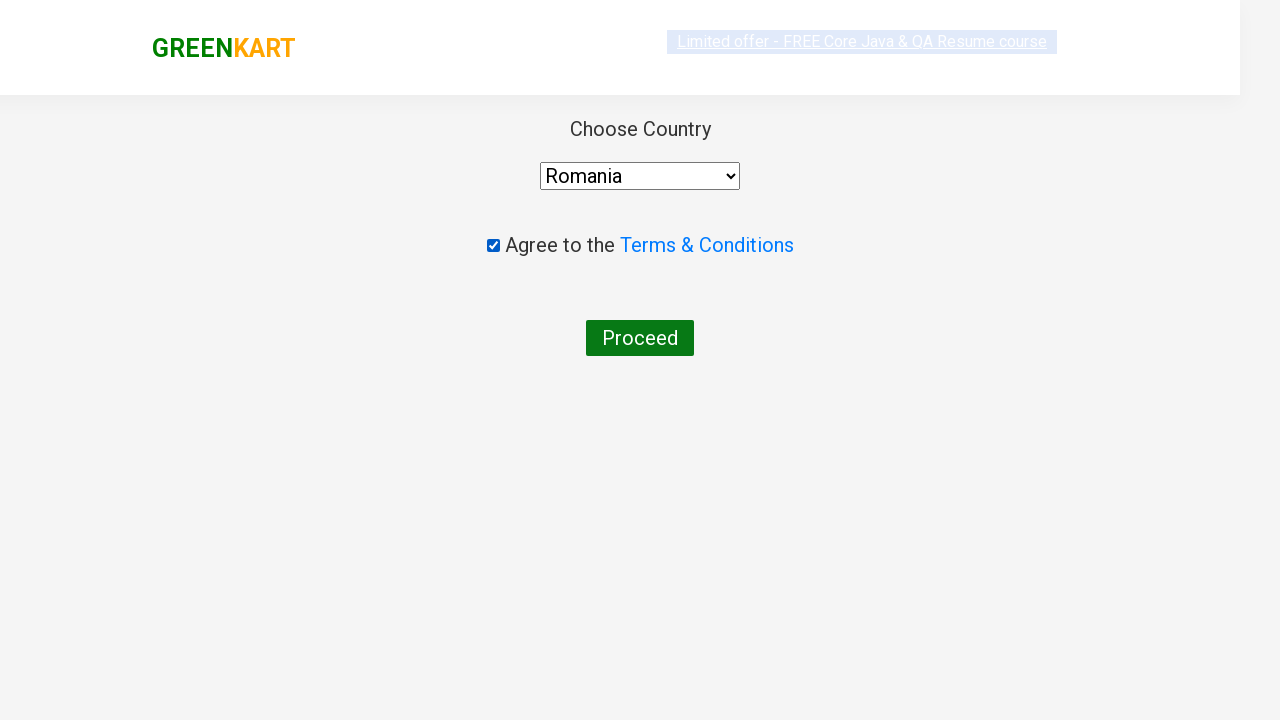

Clicked Proceed button to finalize order at (640, 338) on xpath=//div[@class='wrapperTwo']//button[text()='Proceed']
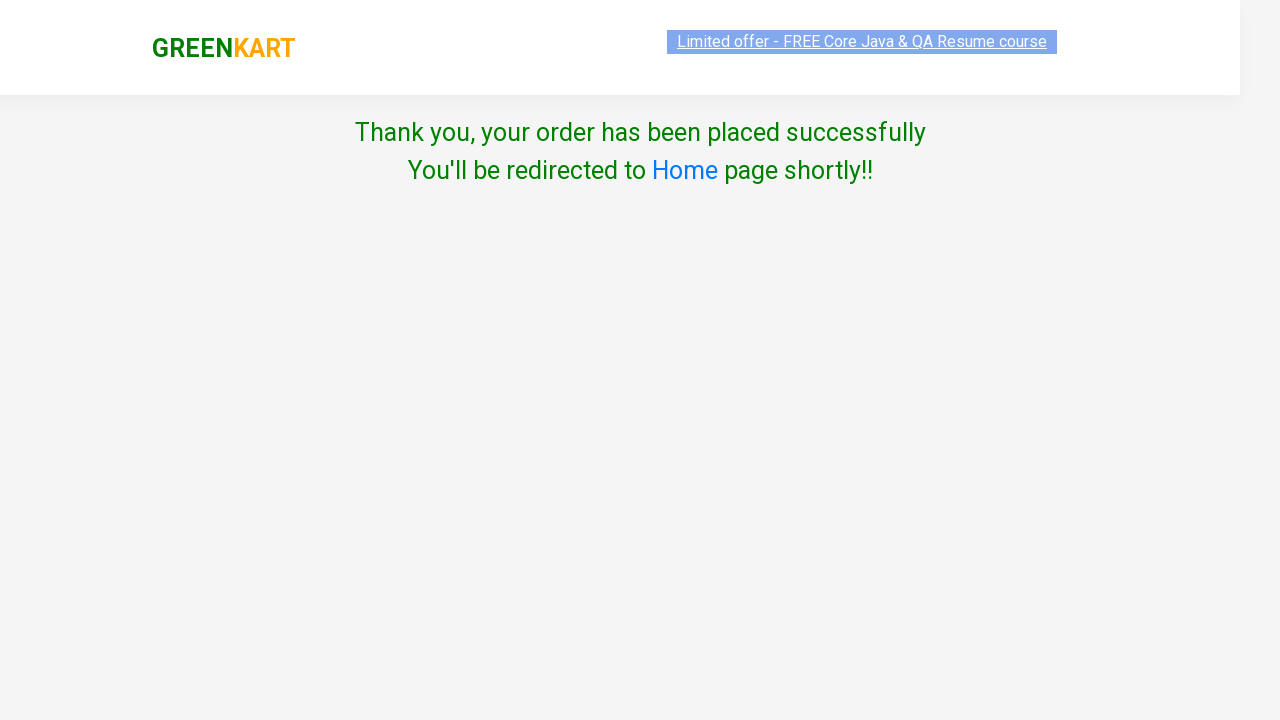

Waited for order confirmation message
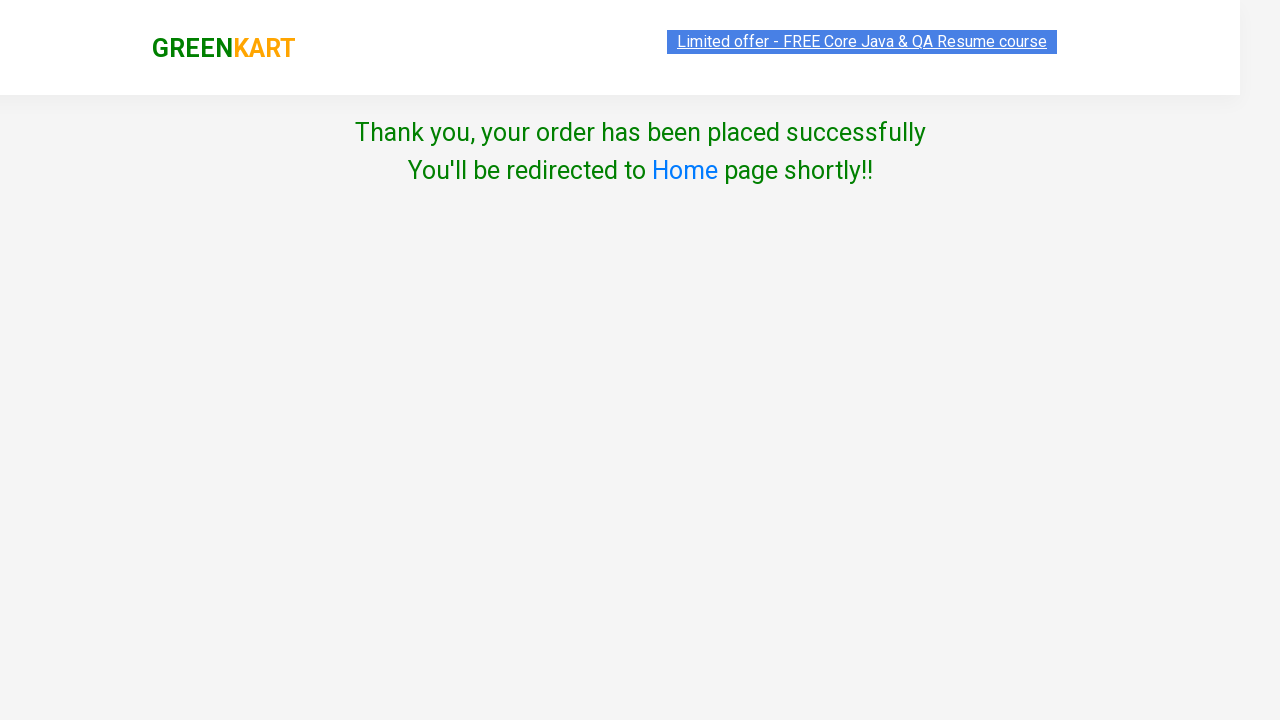

Waited 500ms for order confirmation page to fully load
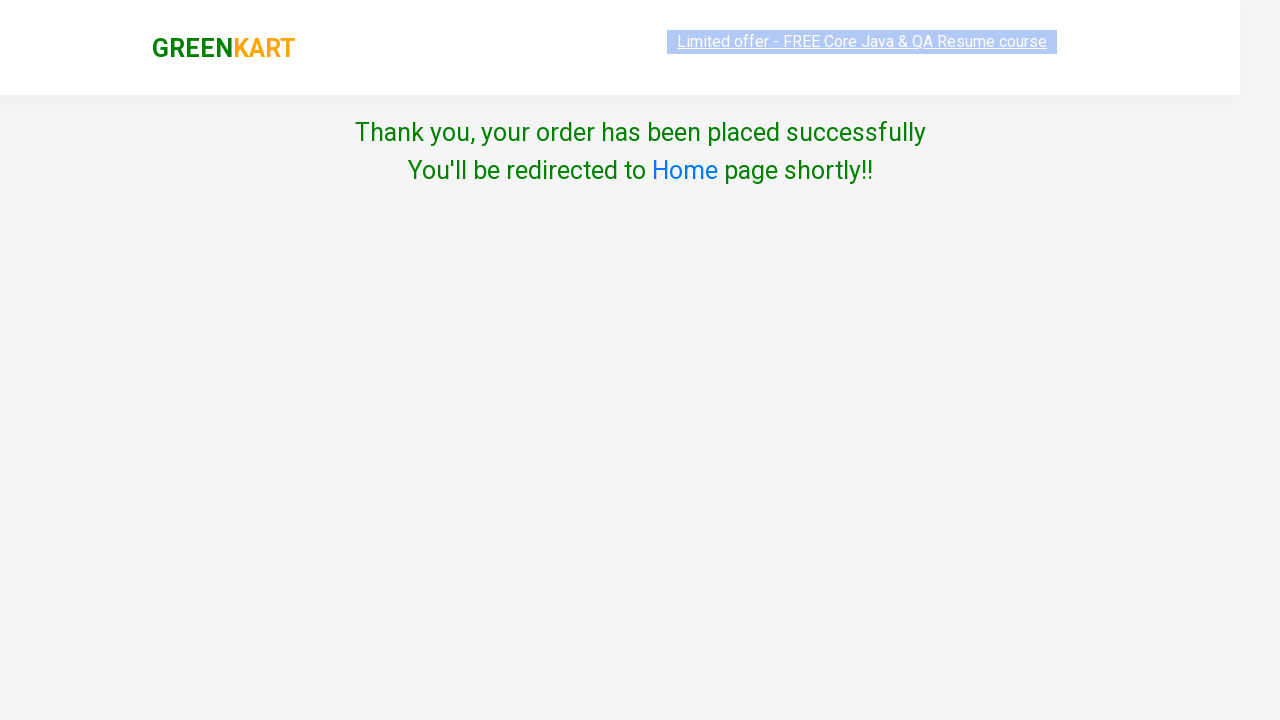

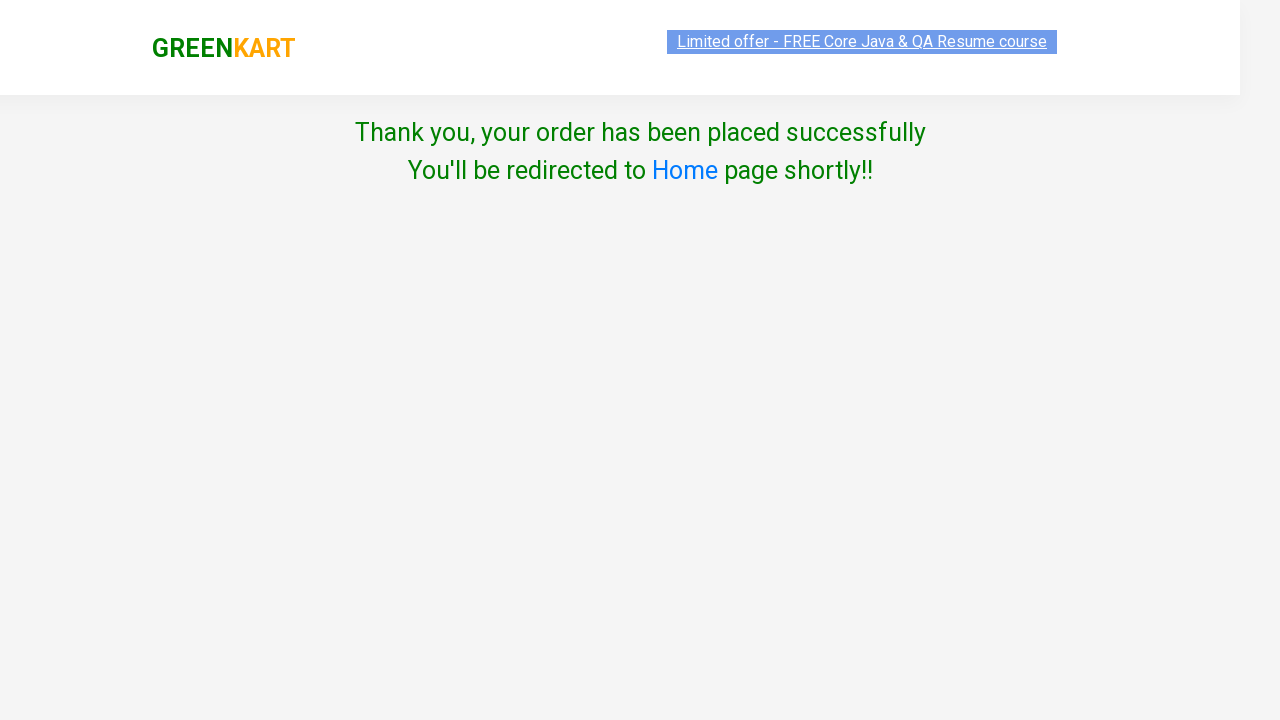